Tests that clicking the letter D link shows programming languages starting with 'D'

Starting URL: https://www.99-bottles-of-beer.net/abc.html

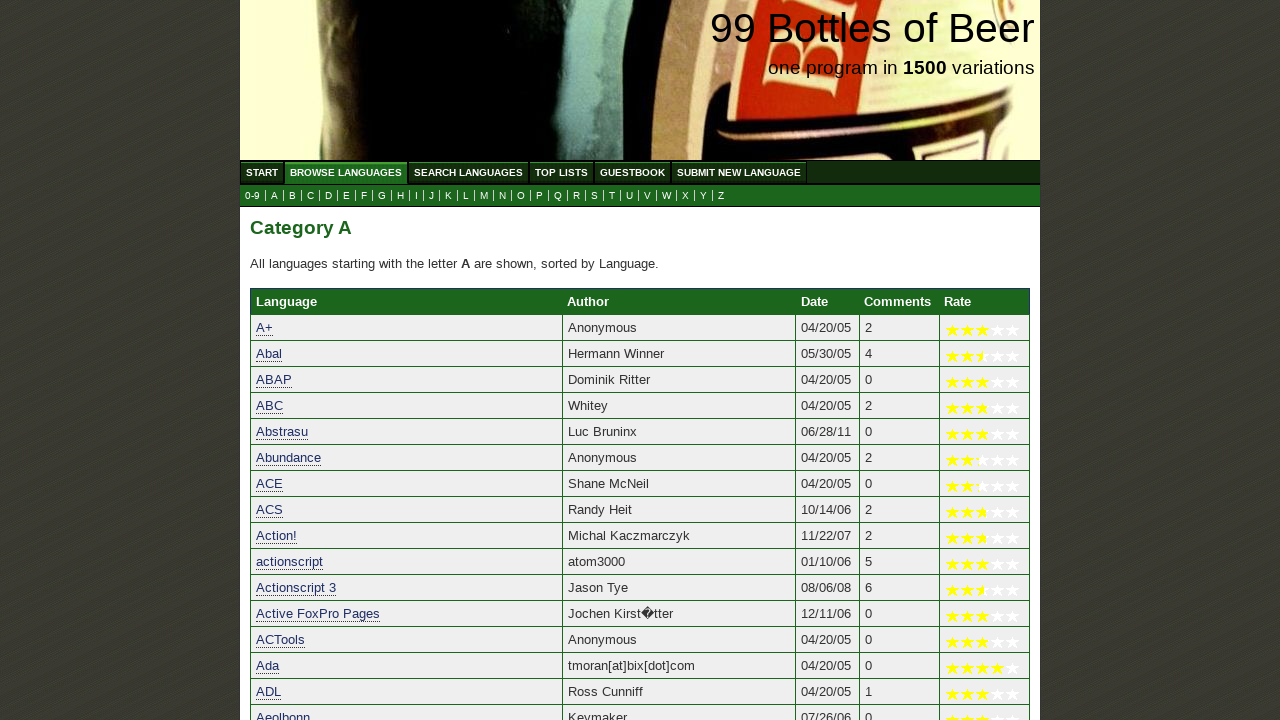

Clicked letter D link to filter programming languages at (328, 196) on a[href='d.html']
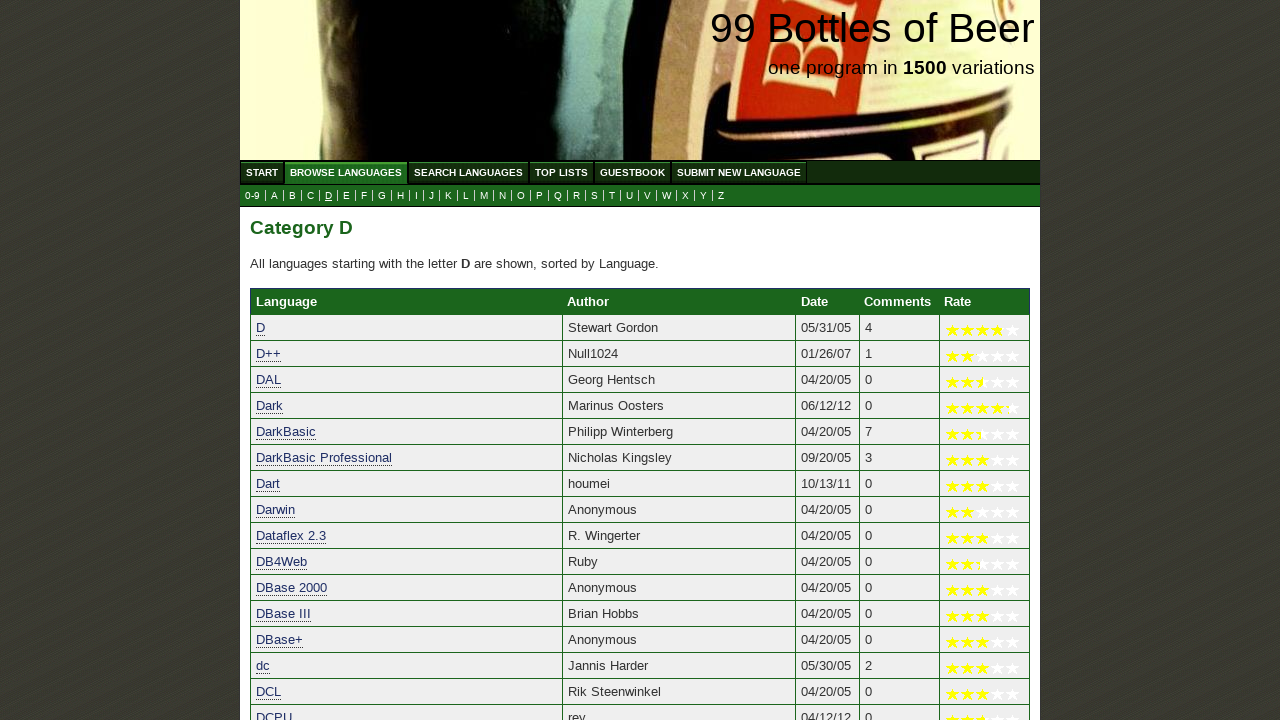

Programming language results loaded
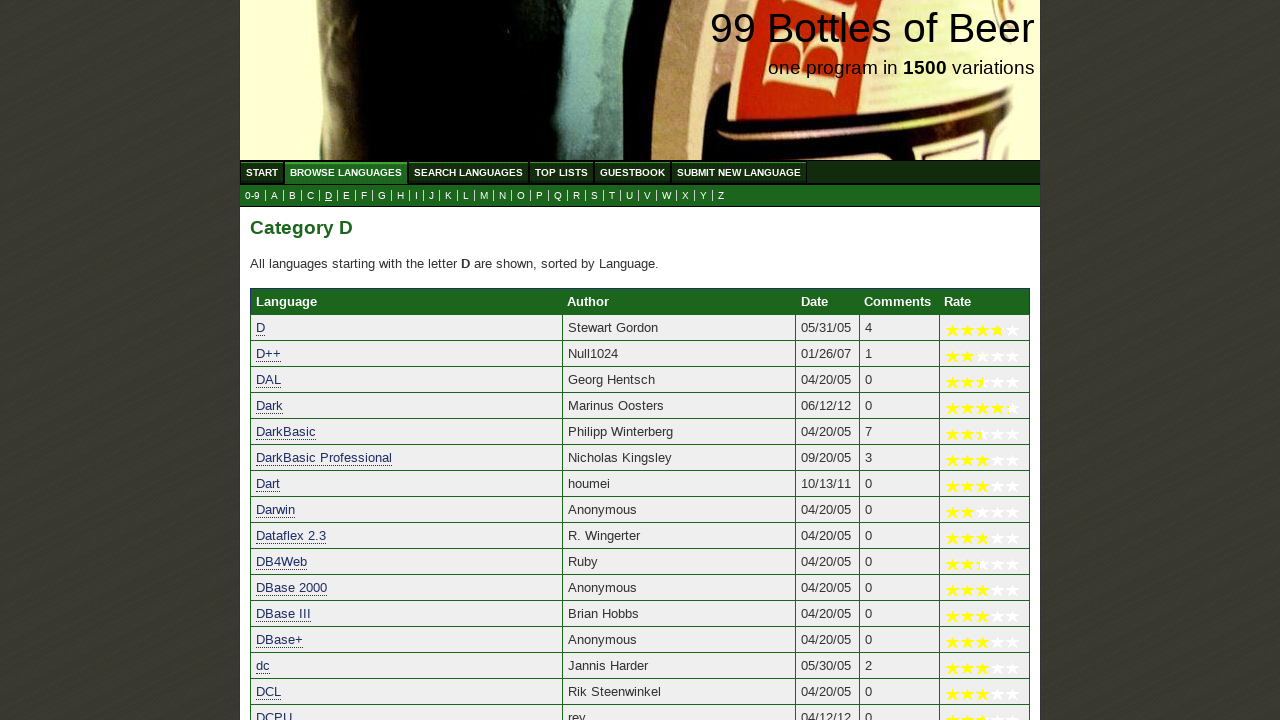

Retrieved all programming language links from results
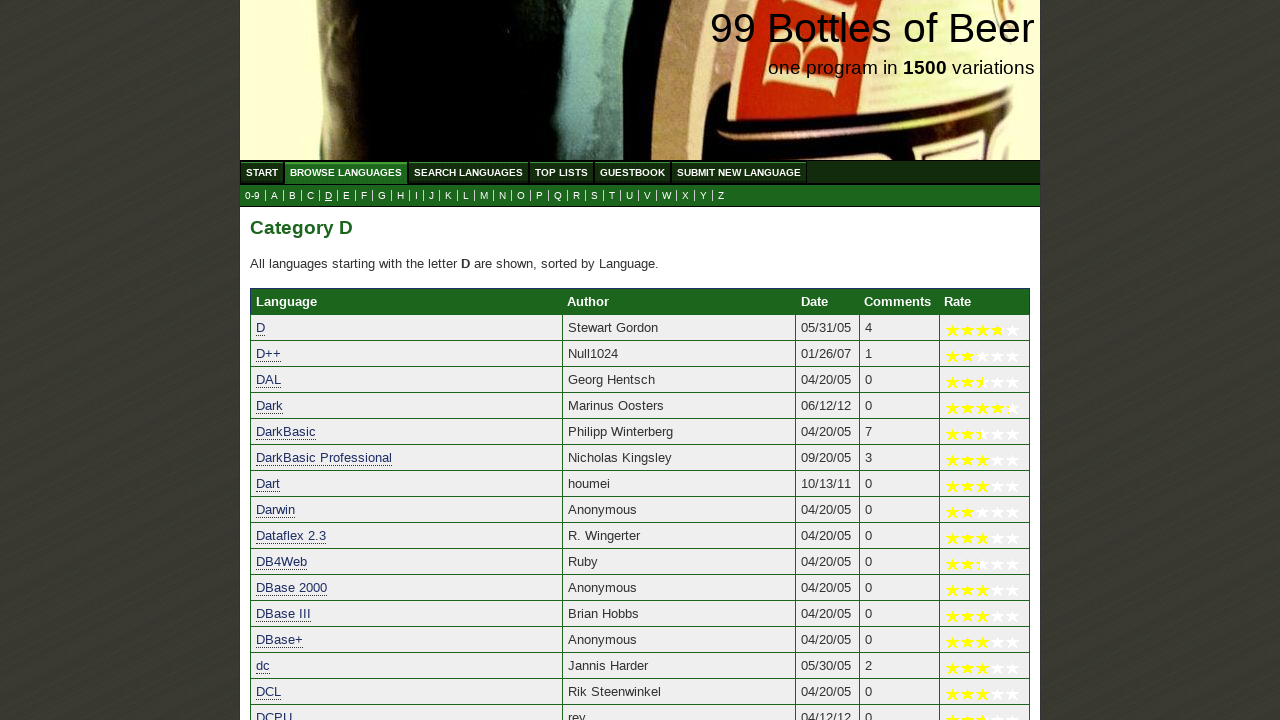

Verified language 'D' starts with letter 'D'
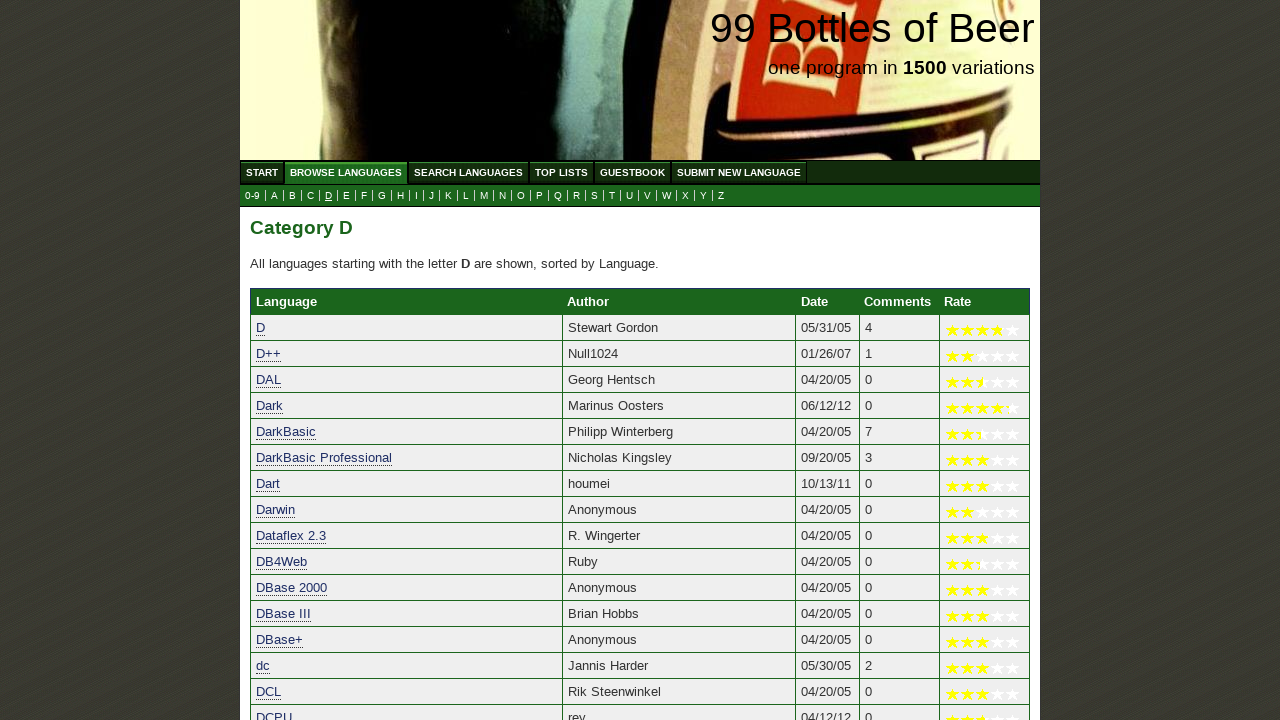

Verified language 'D++' starts with letter 'D'
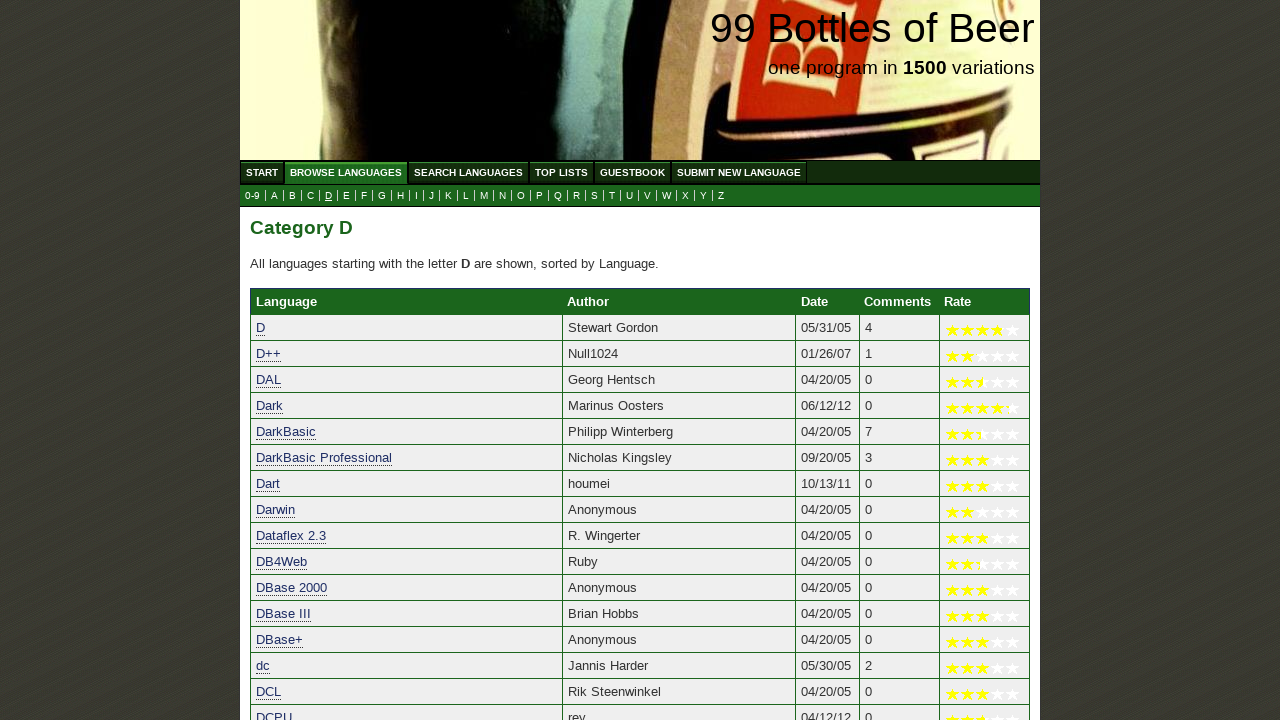

Verified language 'DAL' starts with letter 'D'
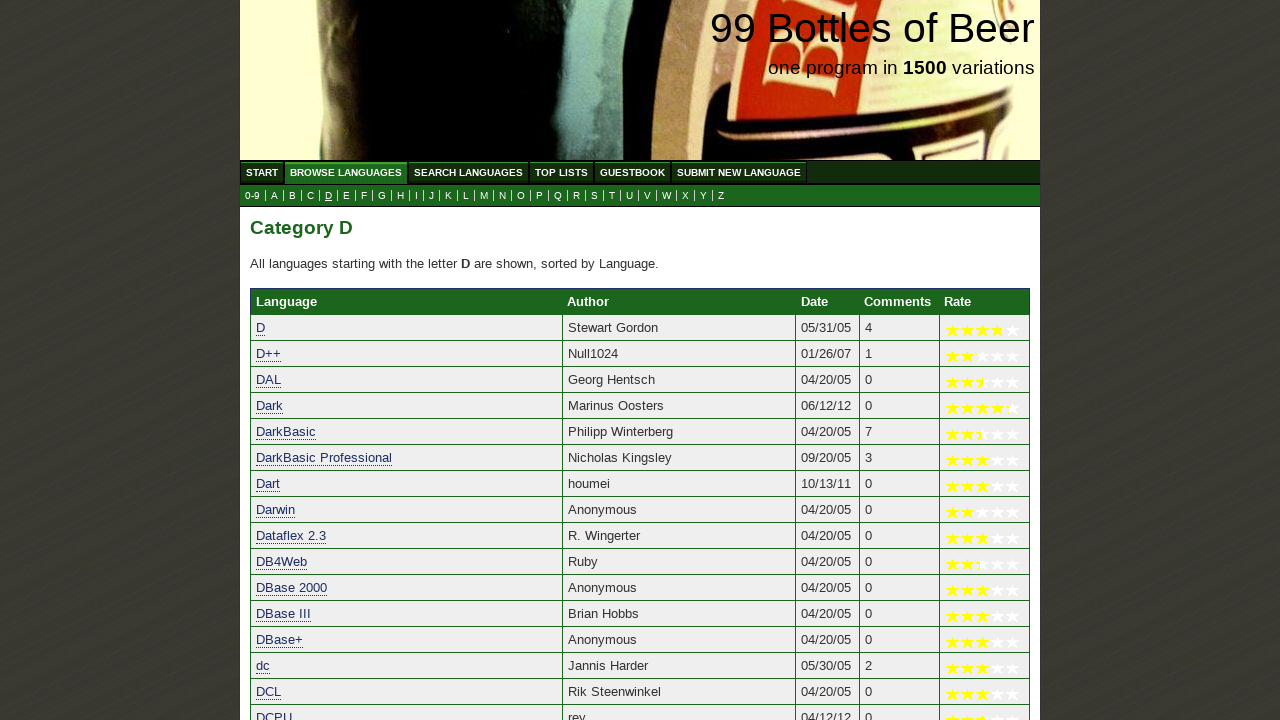

Verified language 'Dark' starts with letter 'D'
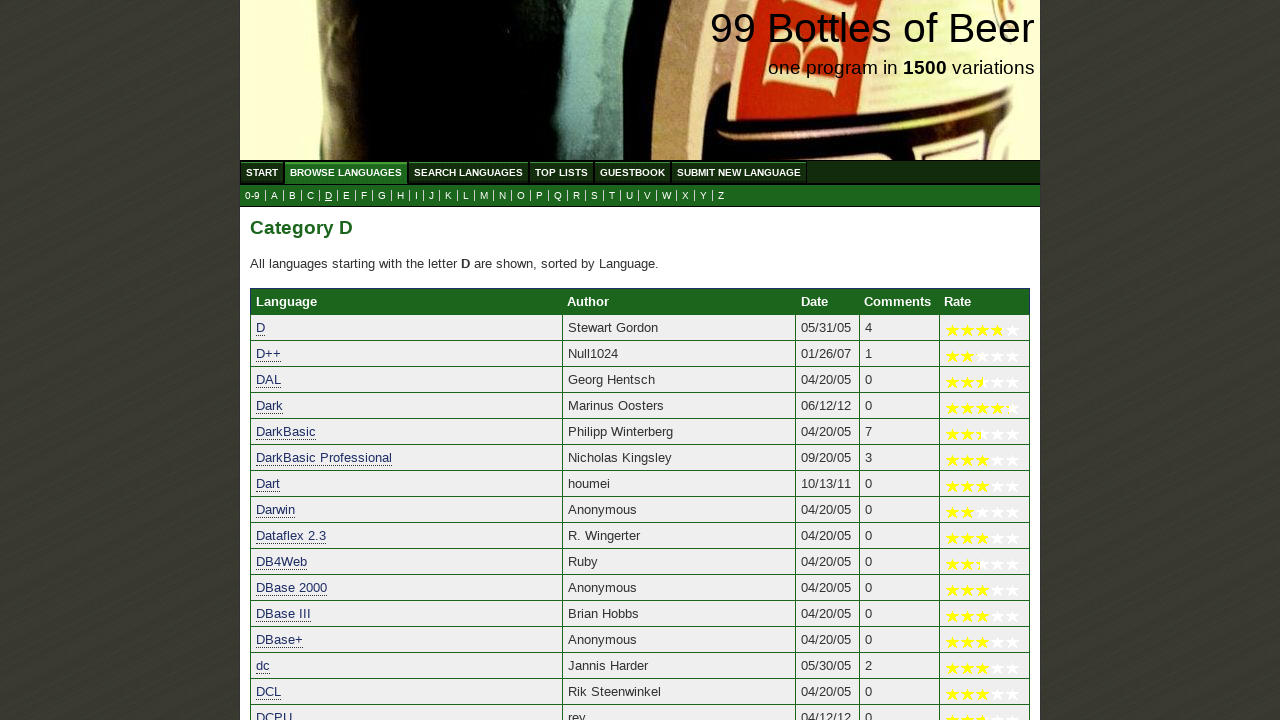

Verified language 'DarkBasic' starts with letter 'D'
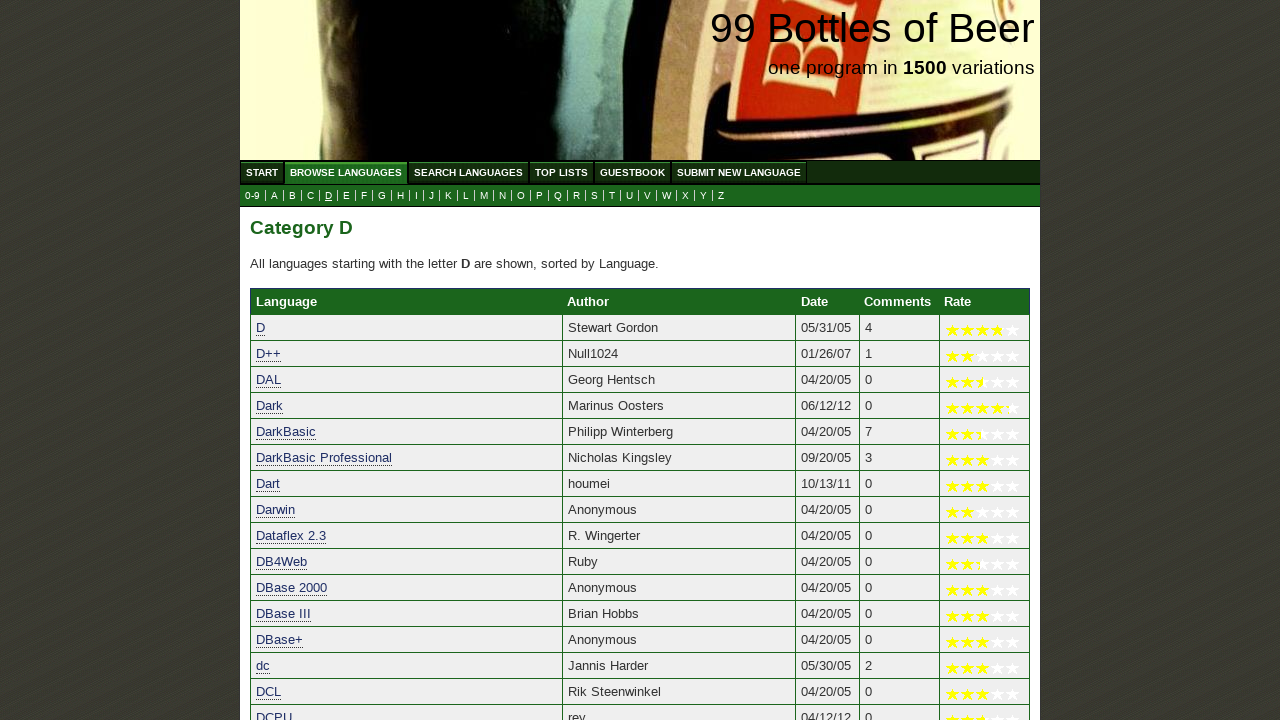

Verified language 'DarkBasic Professional' starts with letter 'D'
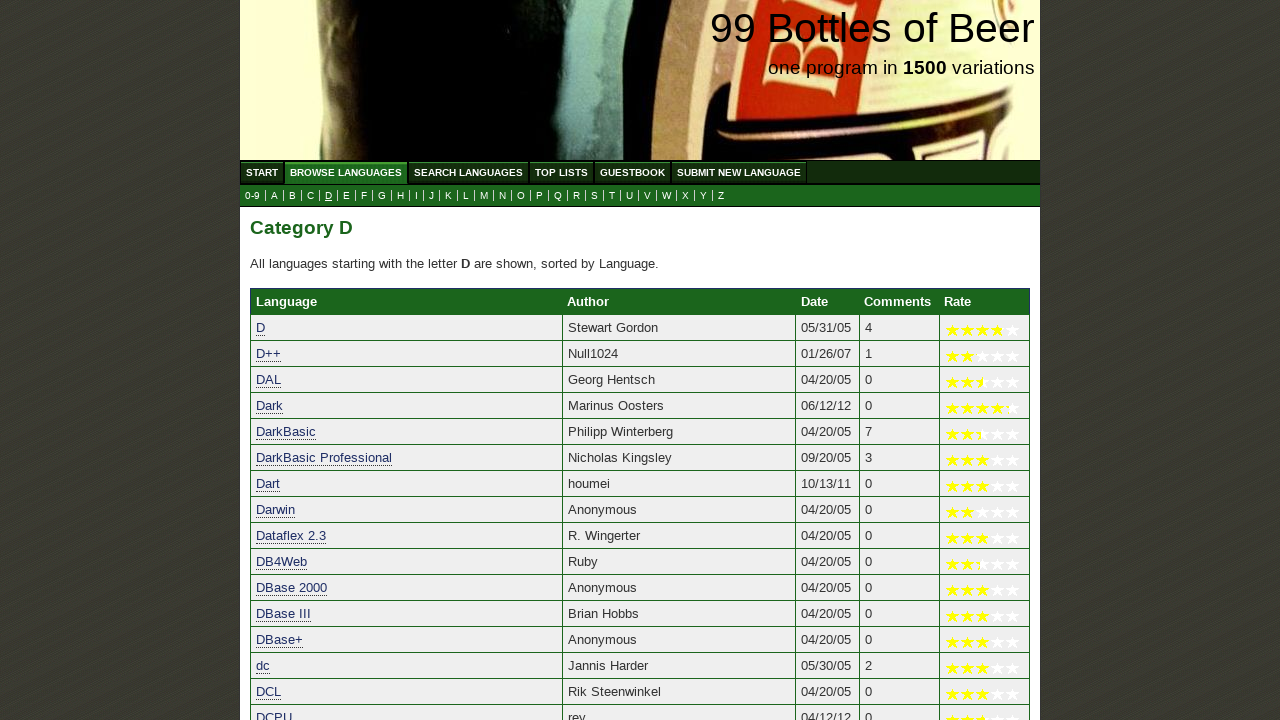

Verified language 'Dart' starts with letter 'D'
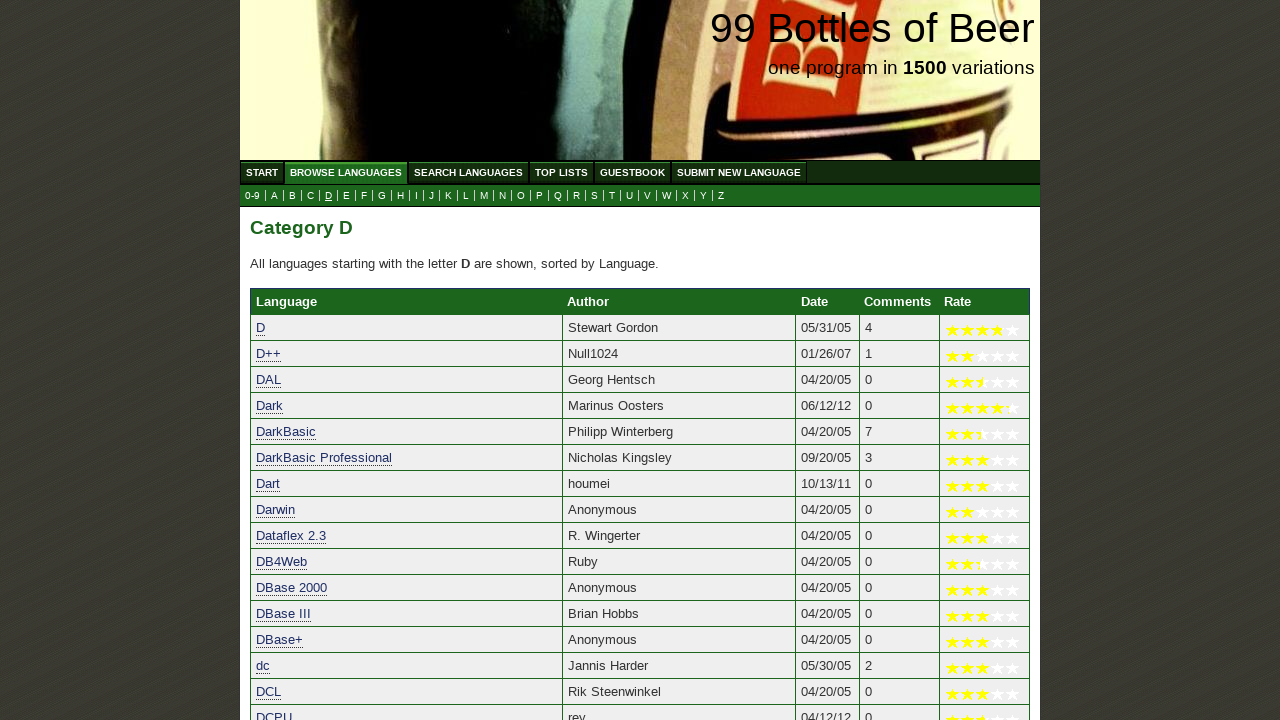

Verified language 'Darwin' starts with letter 'D'
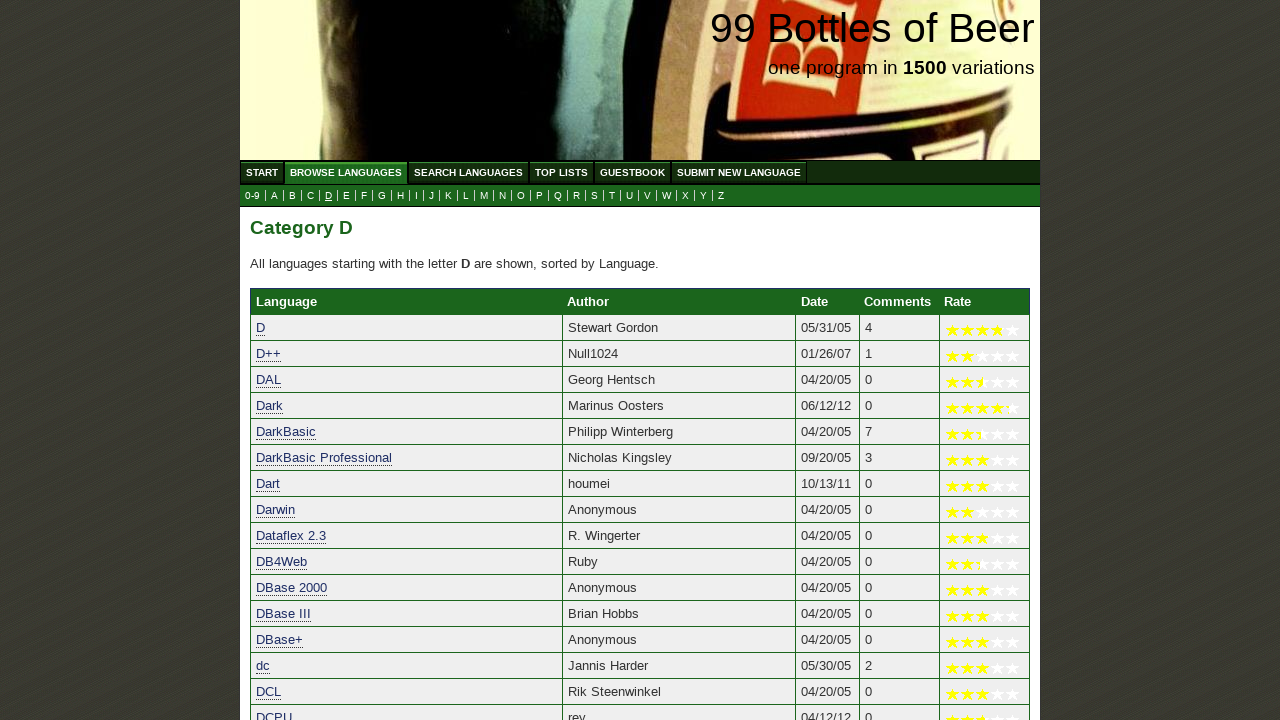

Verified language 'Dataflex 2.3' starts with letter 'D'
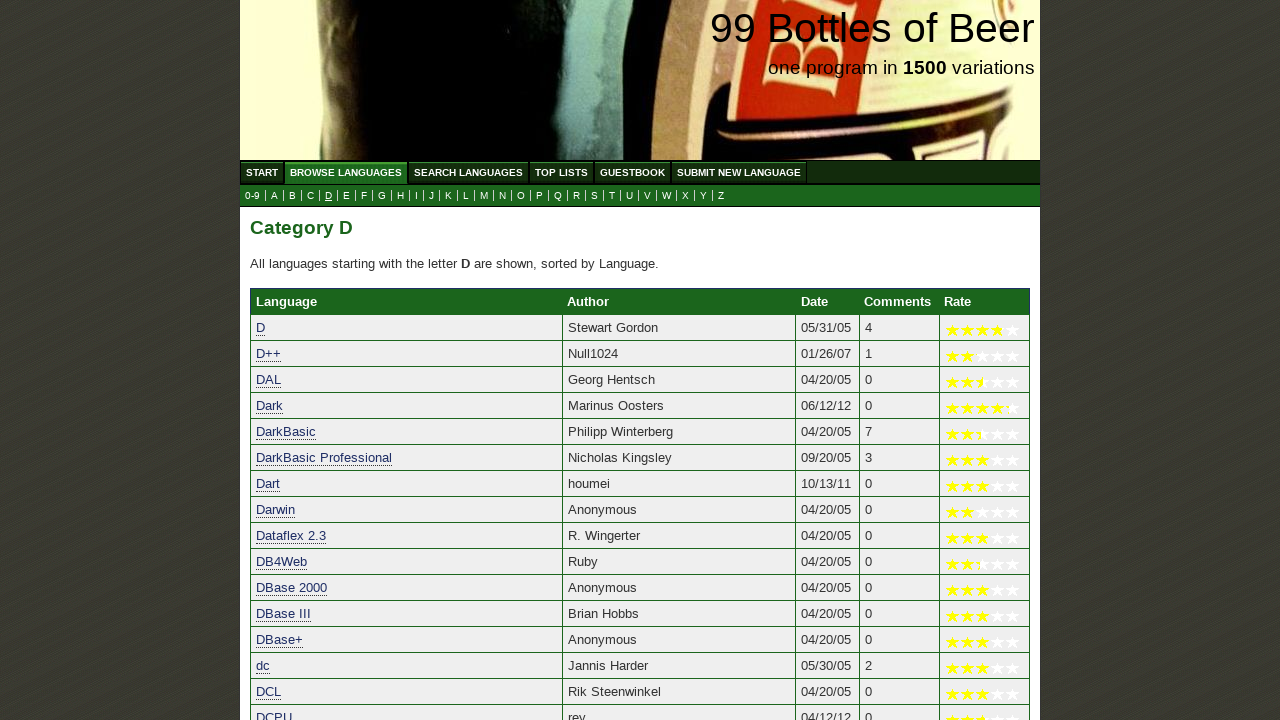

Verified language 'DB4Web' starts with letter 'D'
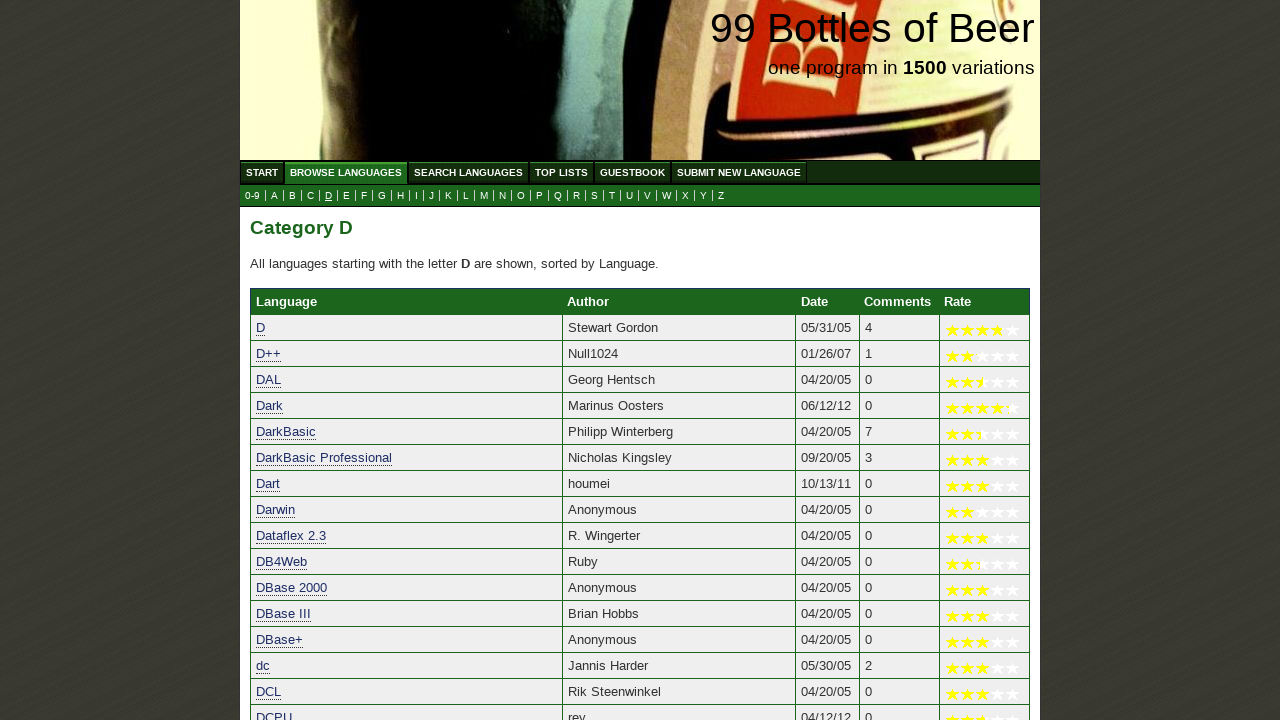

Verified language 'DBase 2000' starts with letter 'D'
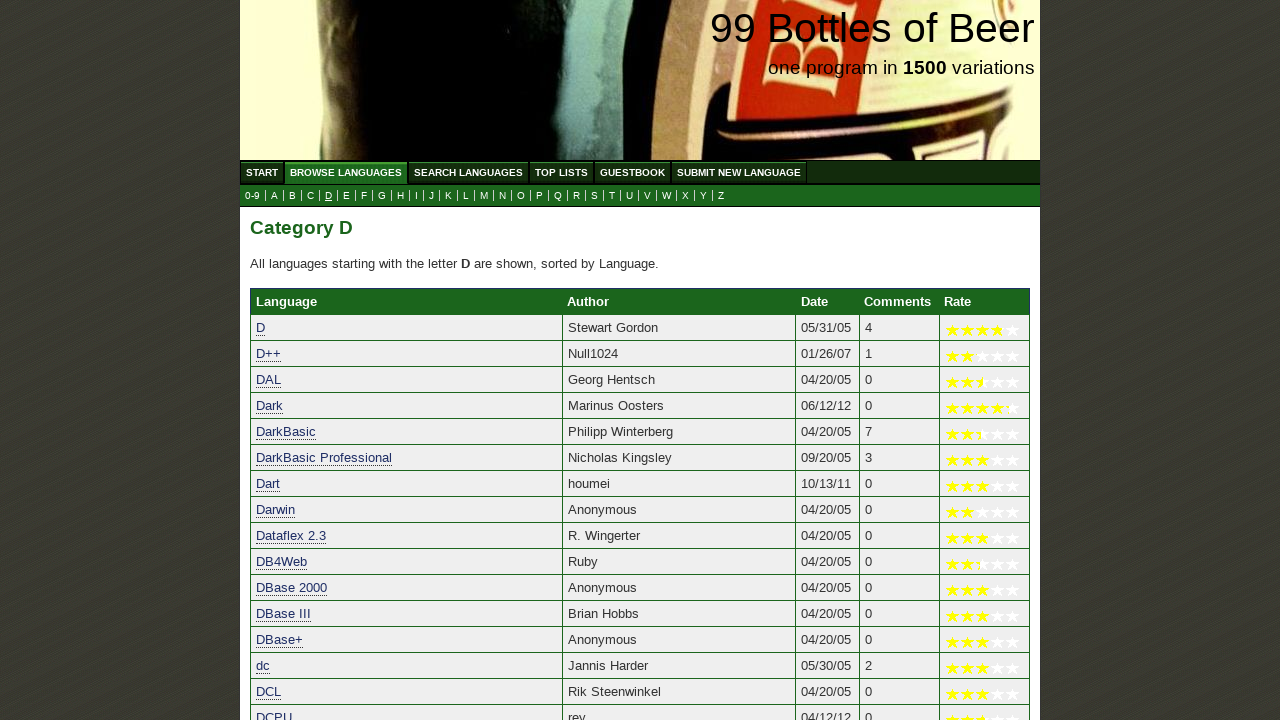

Verified language 'DBase III' starts with letter 'D'
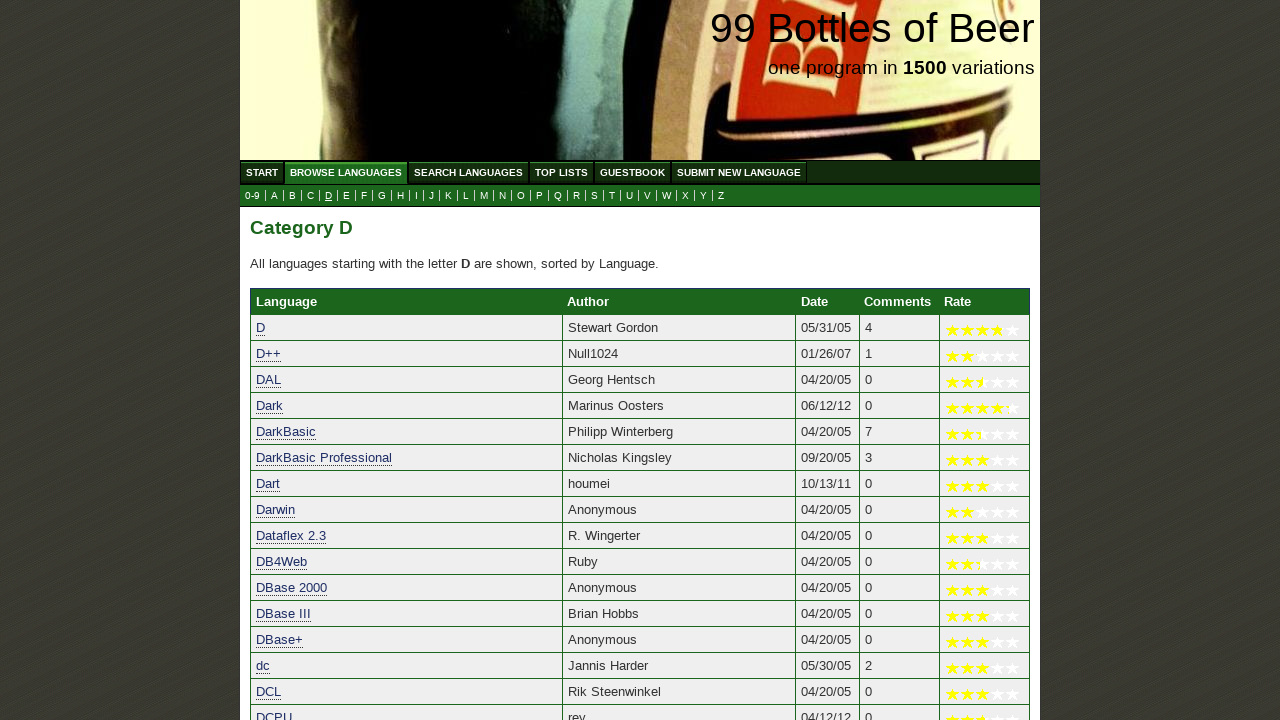

Verified language 'DBase+' starts with letter 'D'
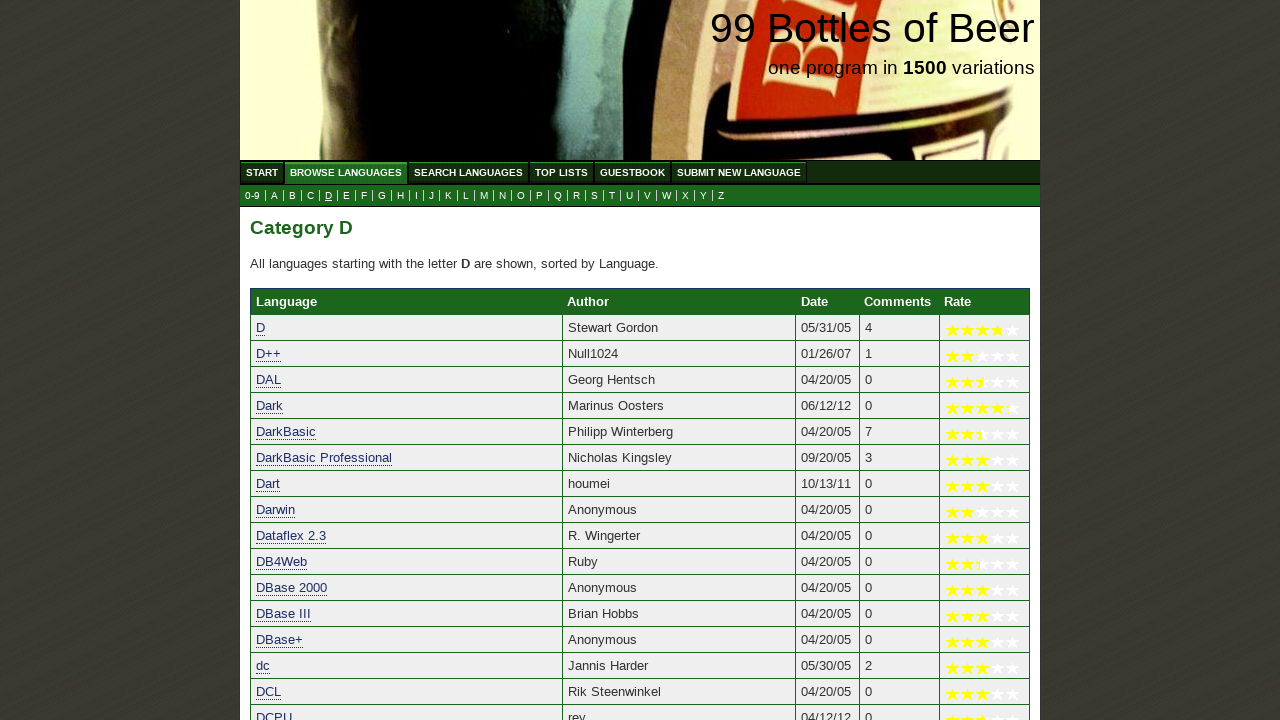

Verified language 'dc' starts with letter 'D'
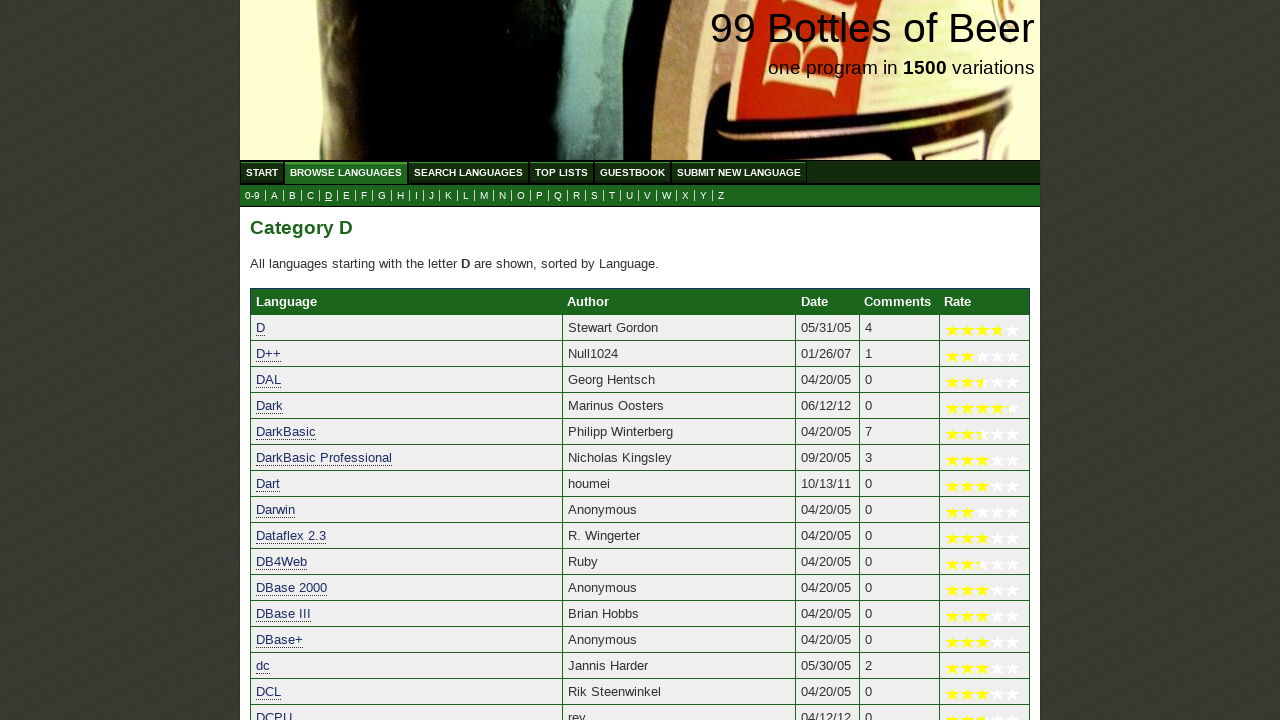

Verified language 'DCL' starts with letter 'D'
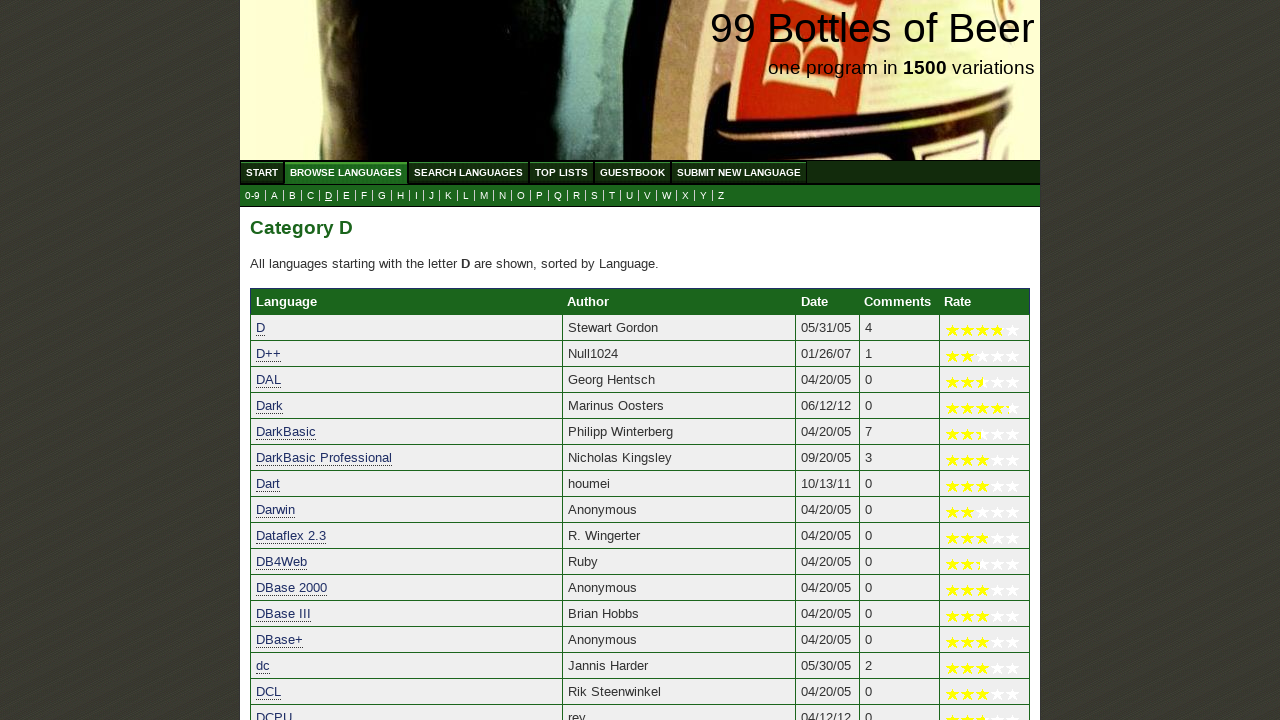

Verified language 'DCPU' starts with letter 'D'
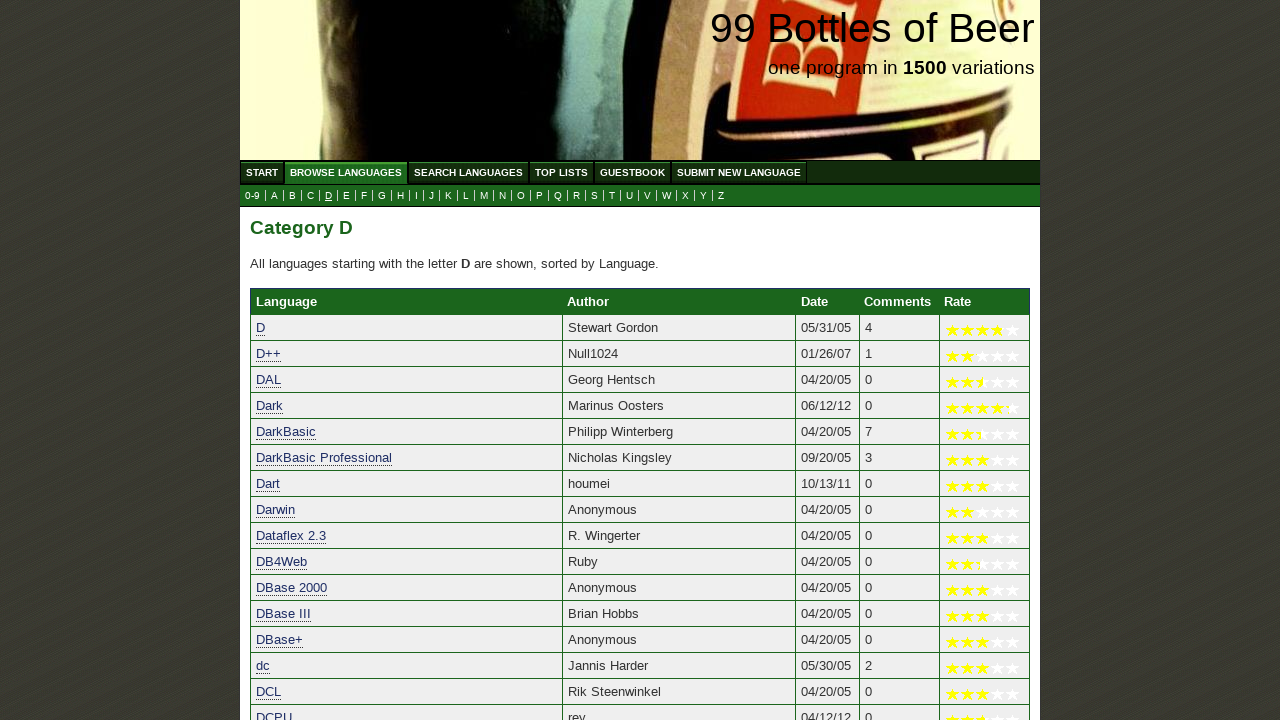

Verified language 'DEBUG' starts with letter 'D'
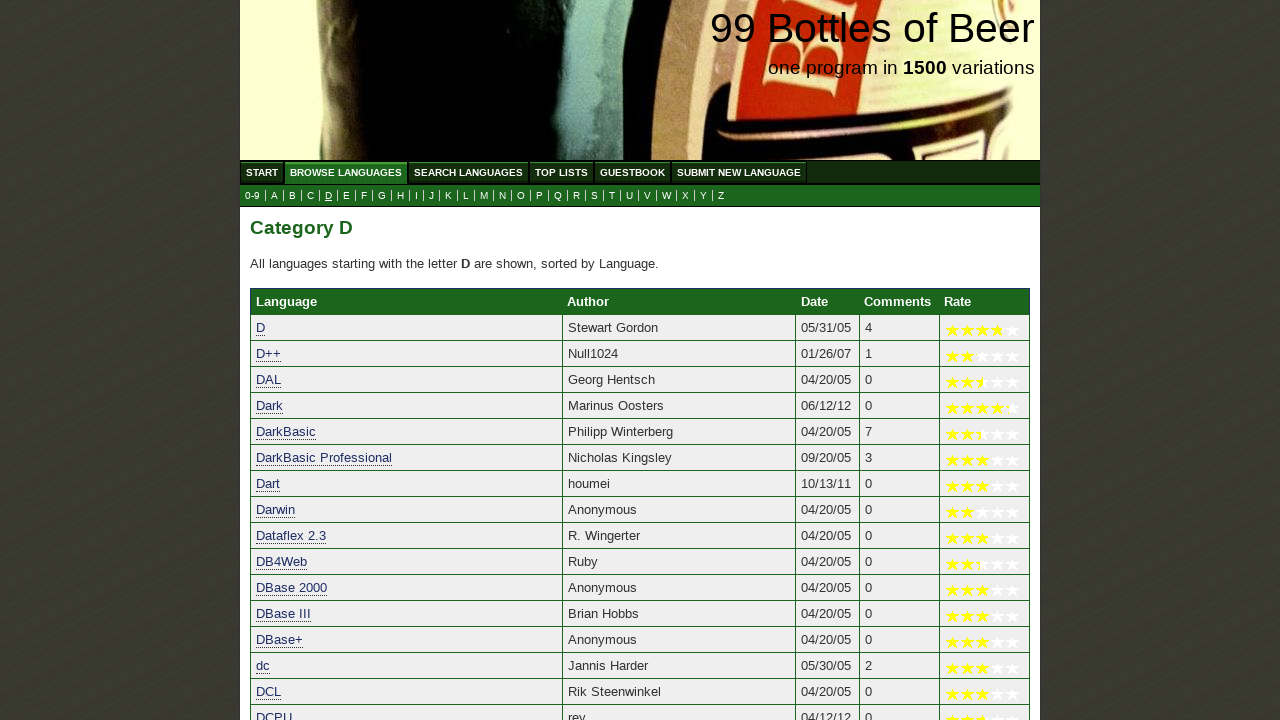

Verified language 'Decaf' starts with letter 'D'
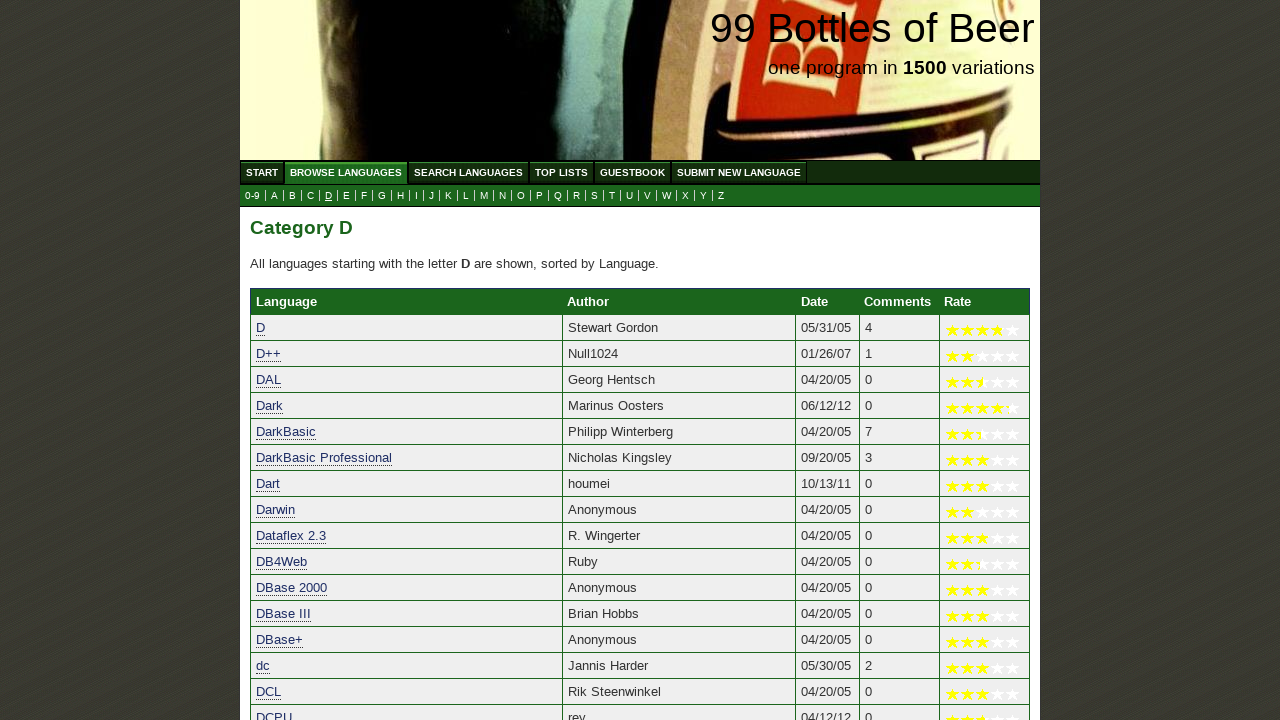

Verified language 'DECTPU' starts with letter 'D'
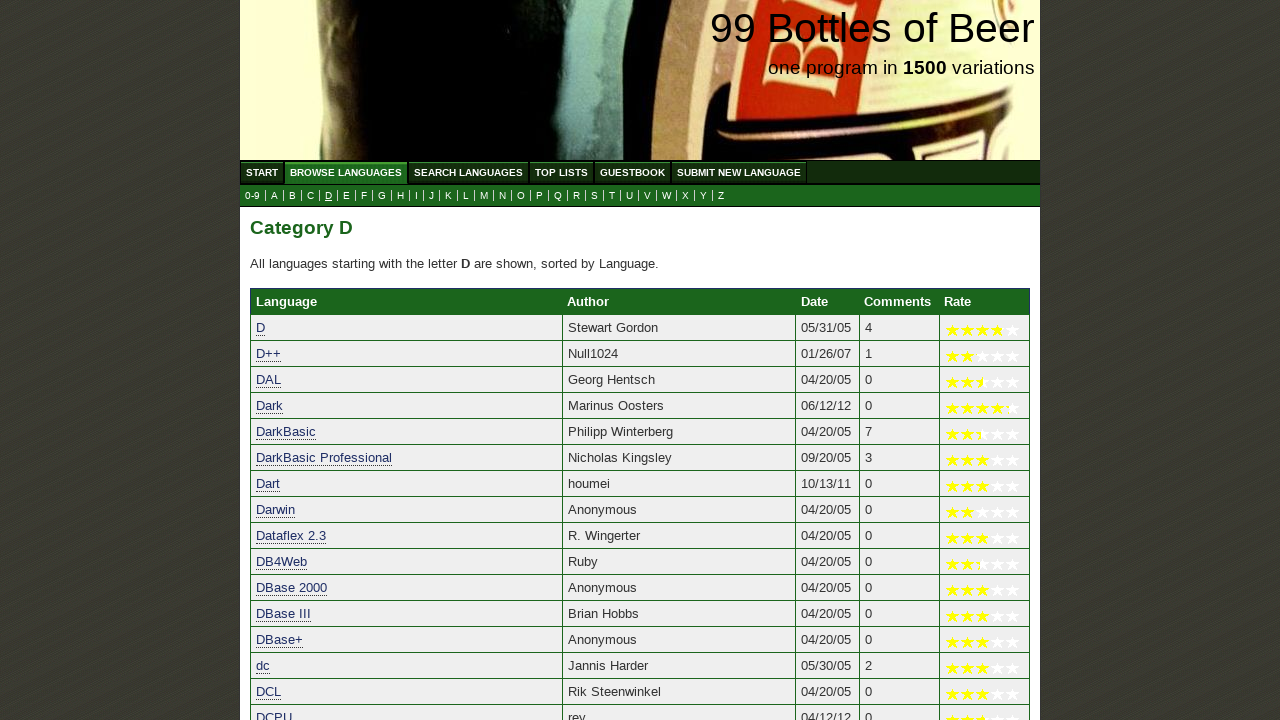

Verified language 'Definer' starts with letter 'D'
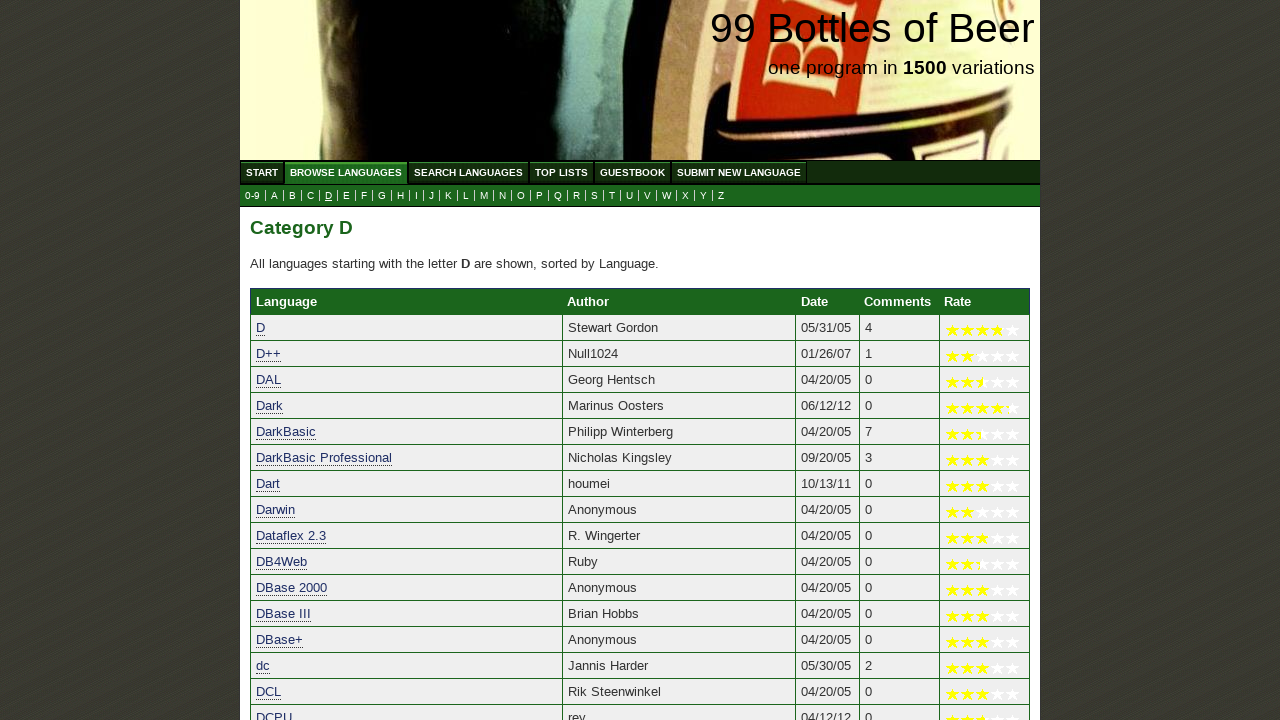

Verified language 'Delcam PowerMILL Macro Language' starts with letter 'D'
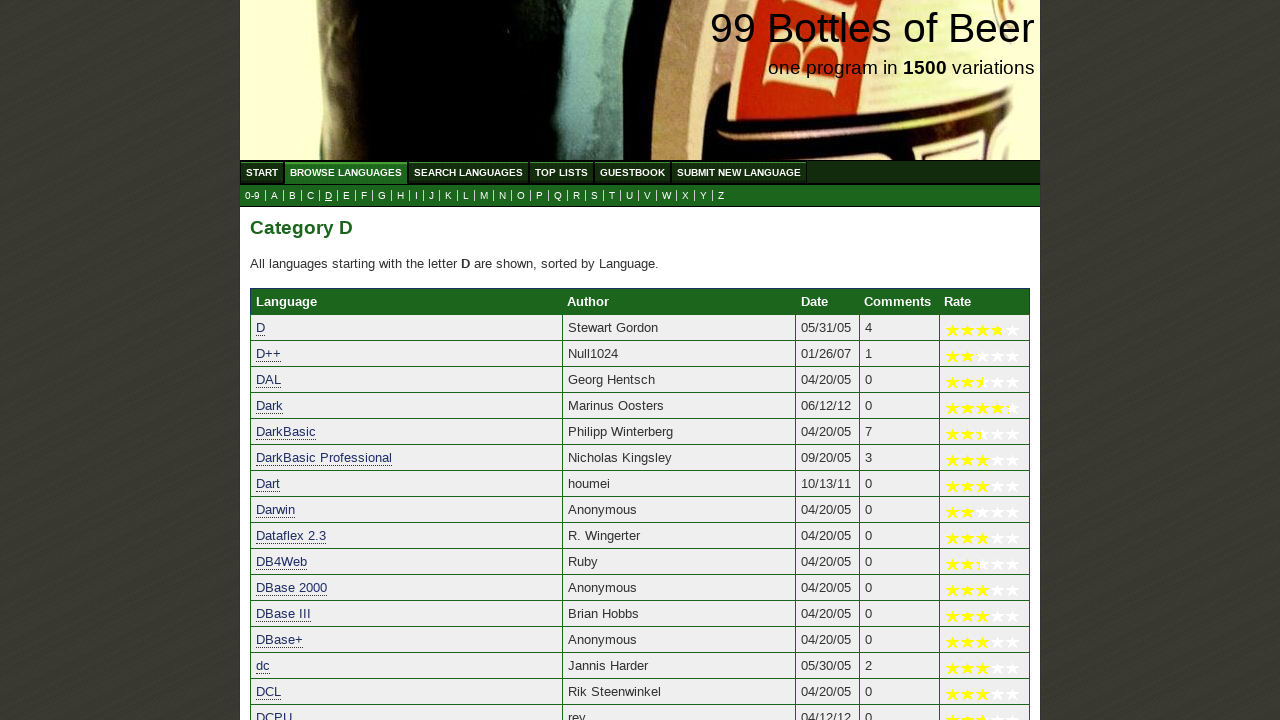

Verified language 'Delphi' starts with letter 'D'
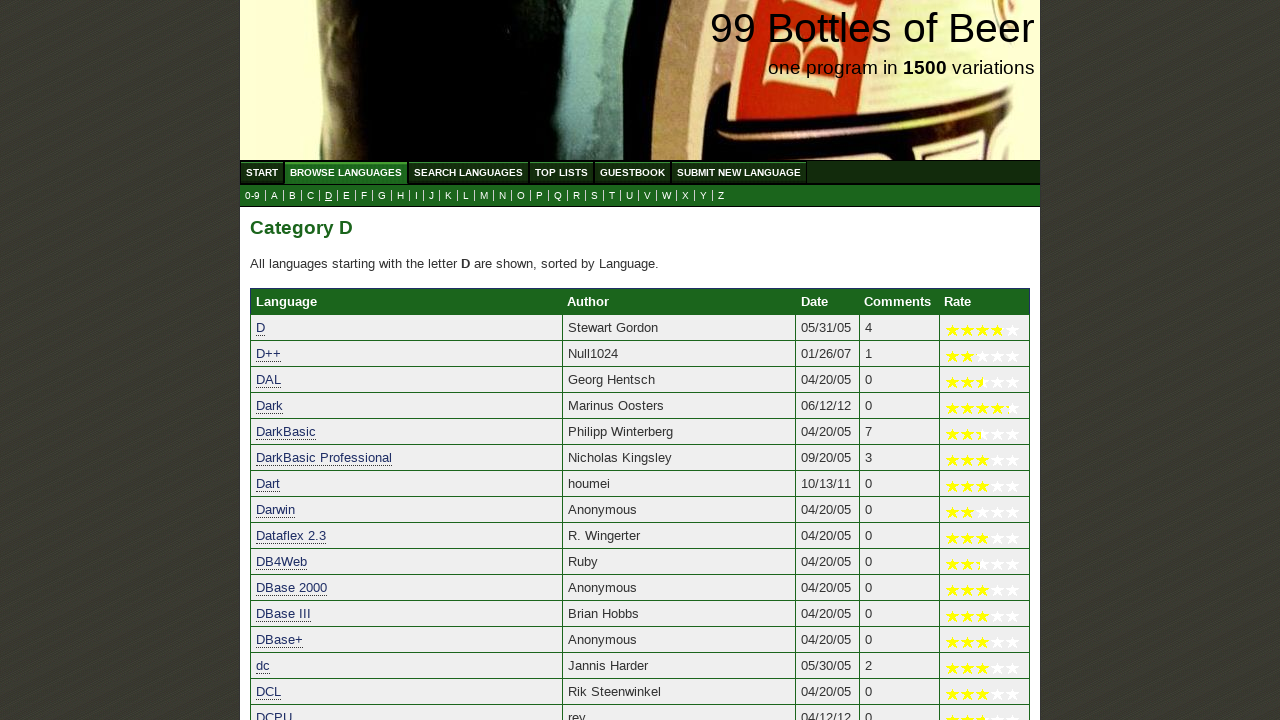

Verified language 'Derive 6' starts with letter 'D'
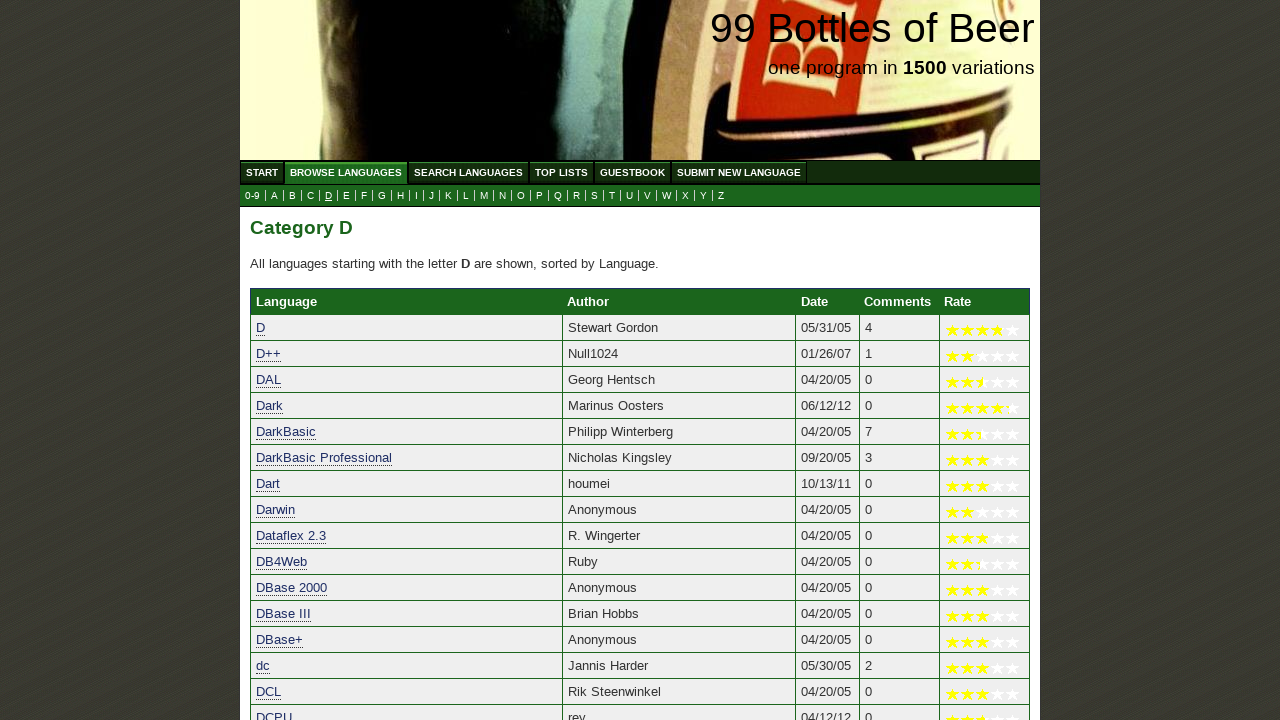

Verified language 'D�v� Vu' starts with letter 'D'
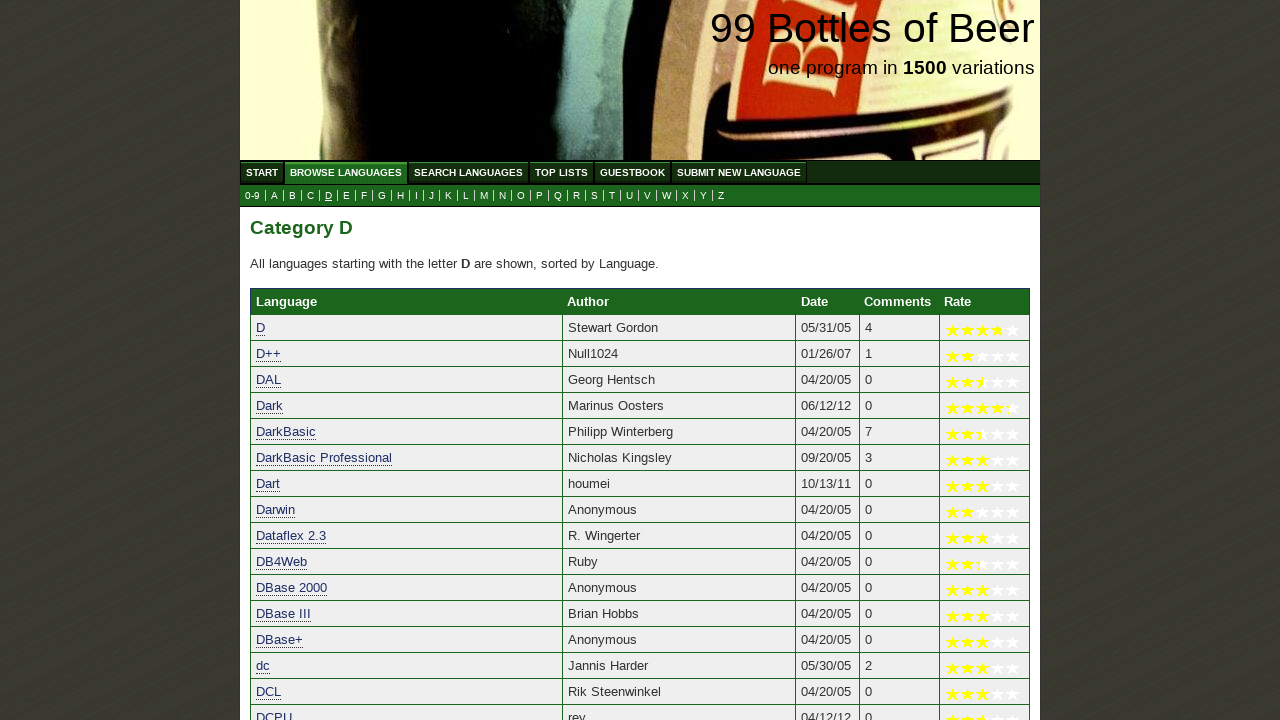

Verified language 'DHTML' starts with letter 'D'
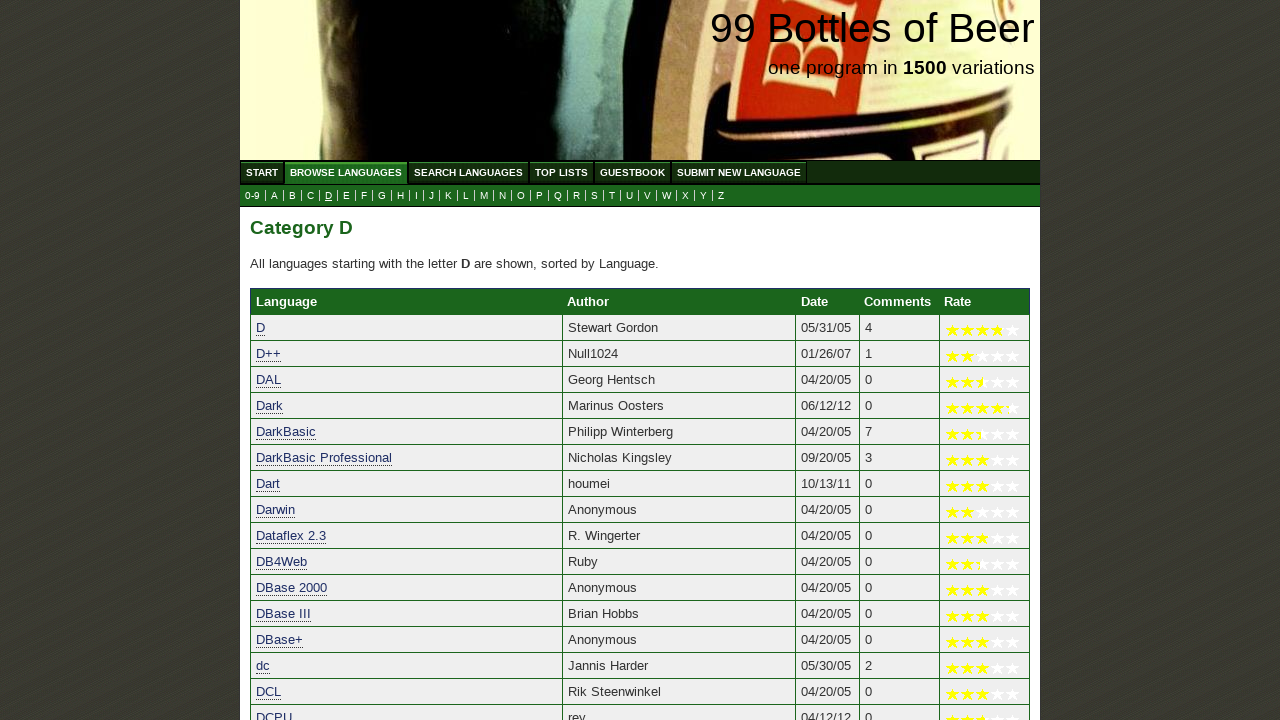

Verified language 'DHTML (Duo html)' starts with letter 'D'
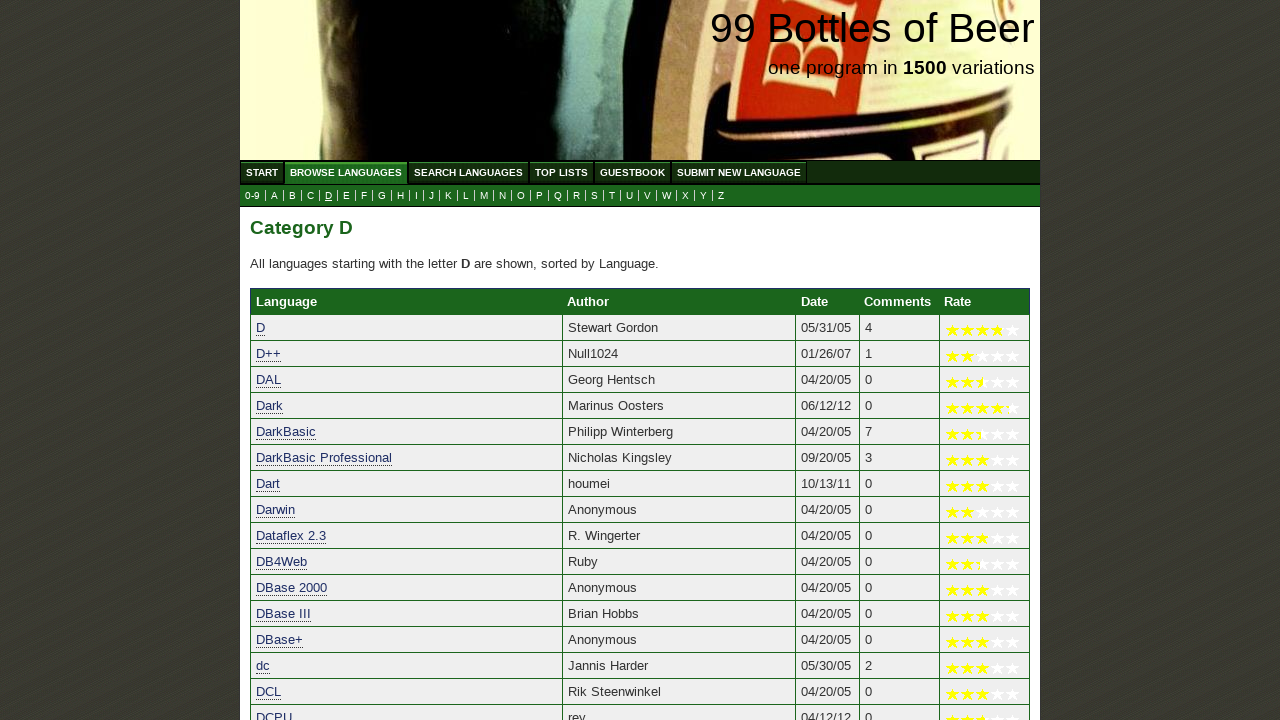

Verified language 'Dialect' starts with letter 'D'
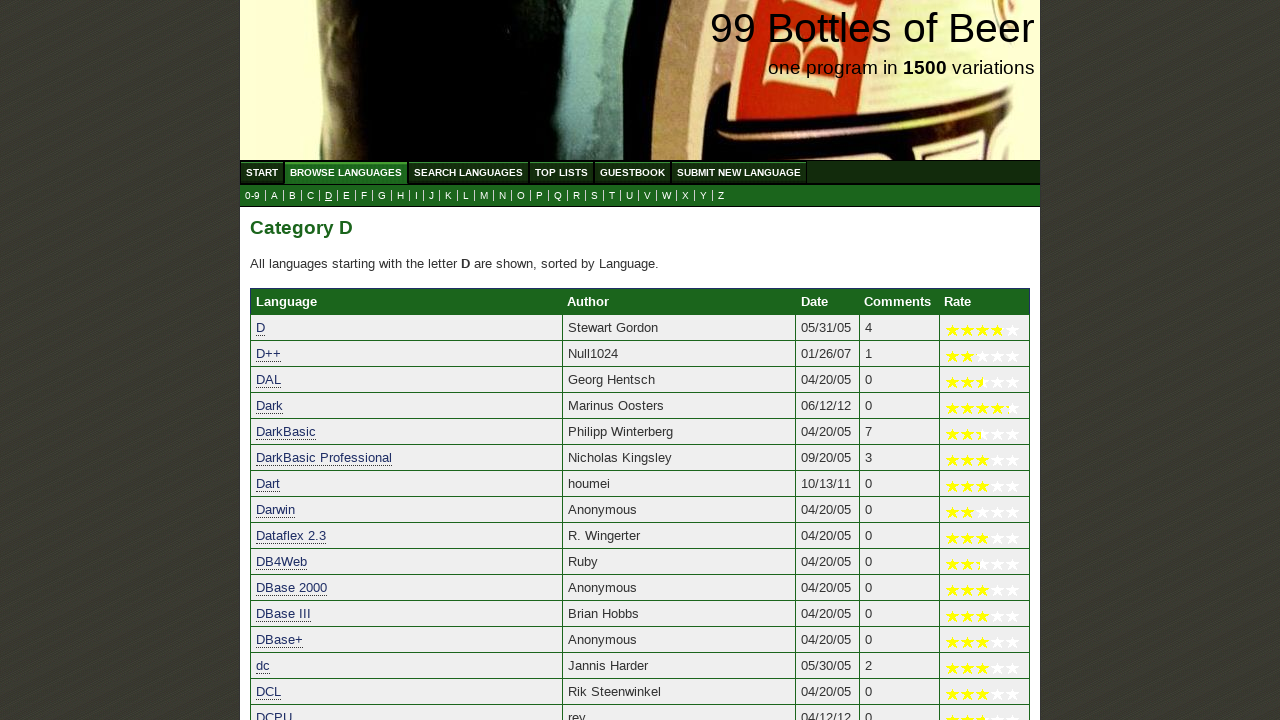

Verified language 'Dialog' starts with letter 'D'
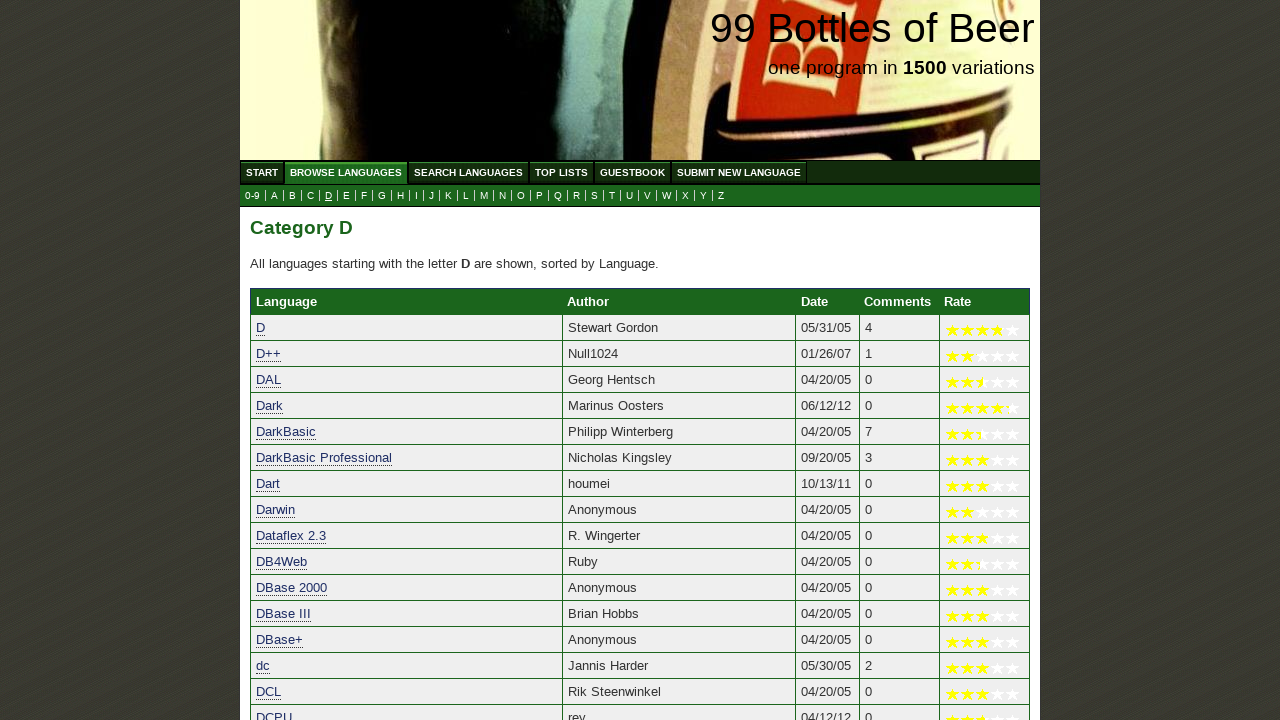

Verified language 'DIBOL' starts with letter 'D'
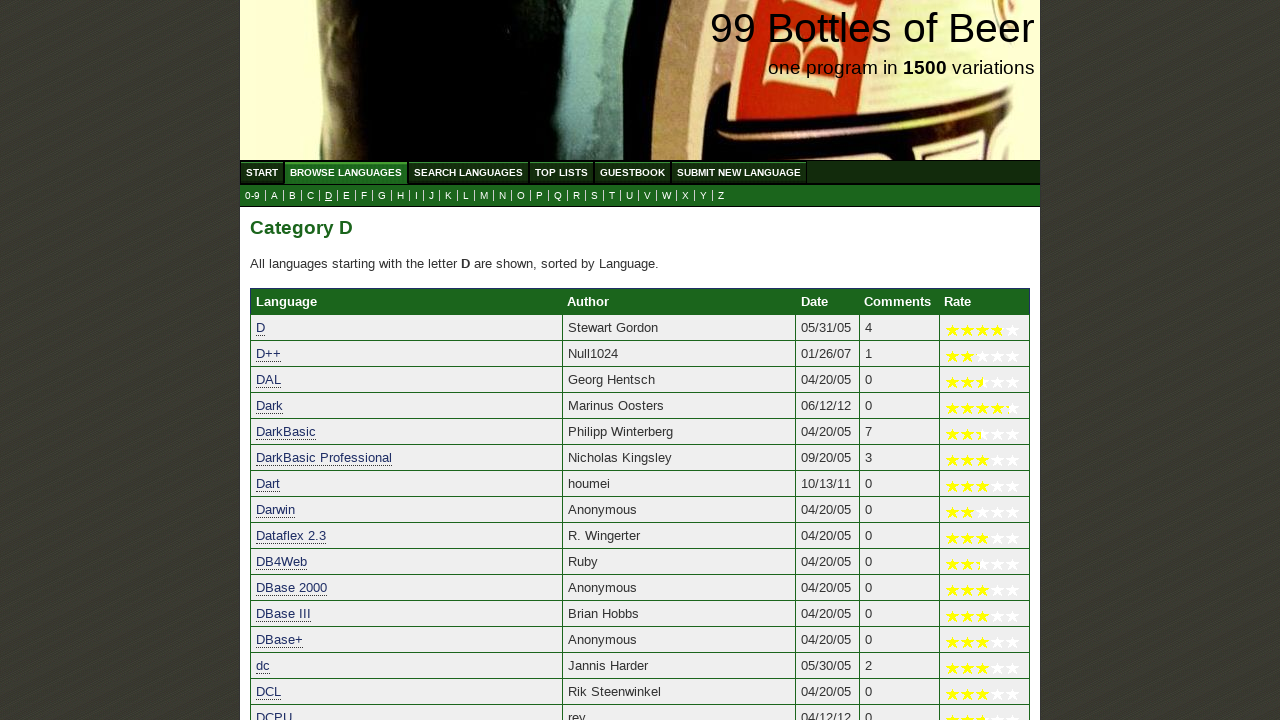

Verified language 'Diesel' starts with letter 'D'
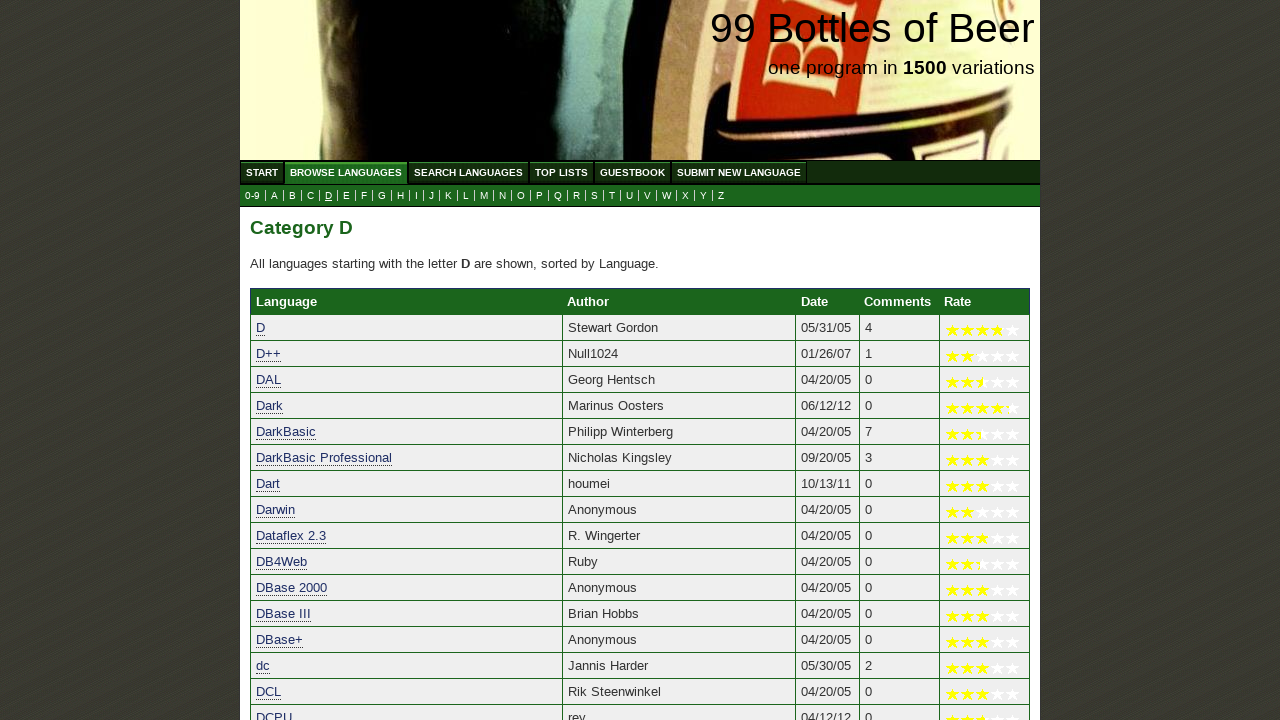

Verified language 'DiNGS Game Basic' starts with letter 'D'
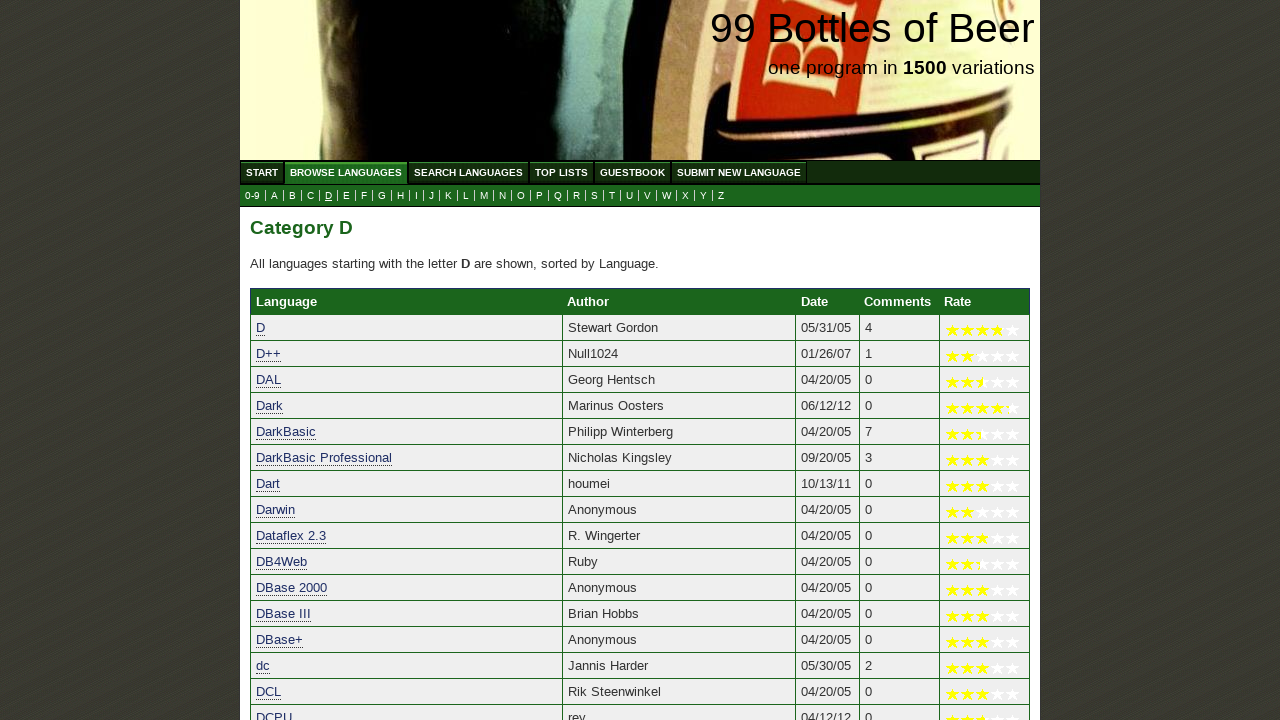

Verified language 'DM' starts with letter 'D'
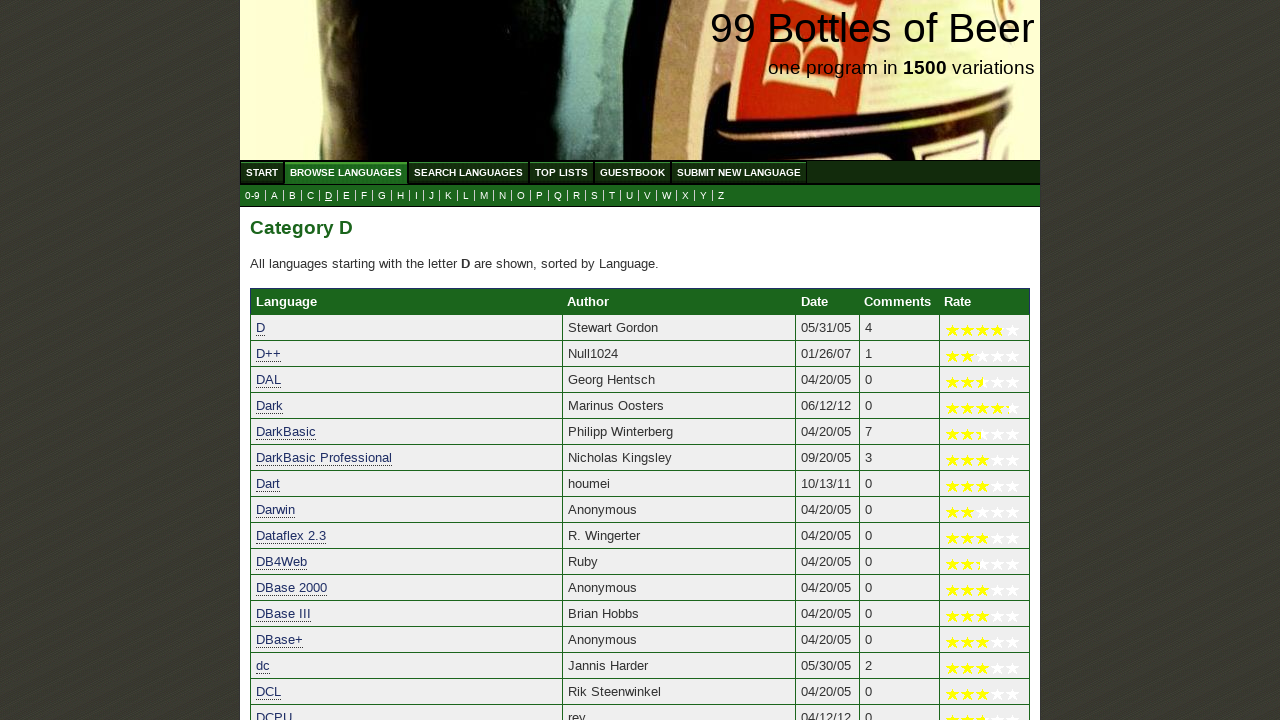

Verified language 'DNA#' starts with letter 'D'
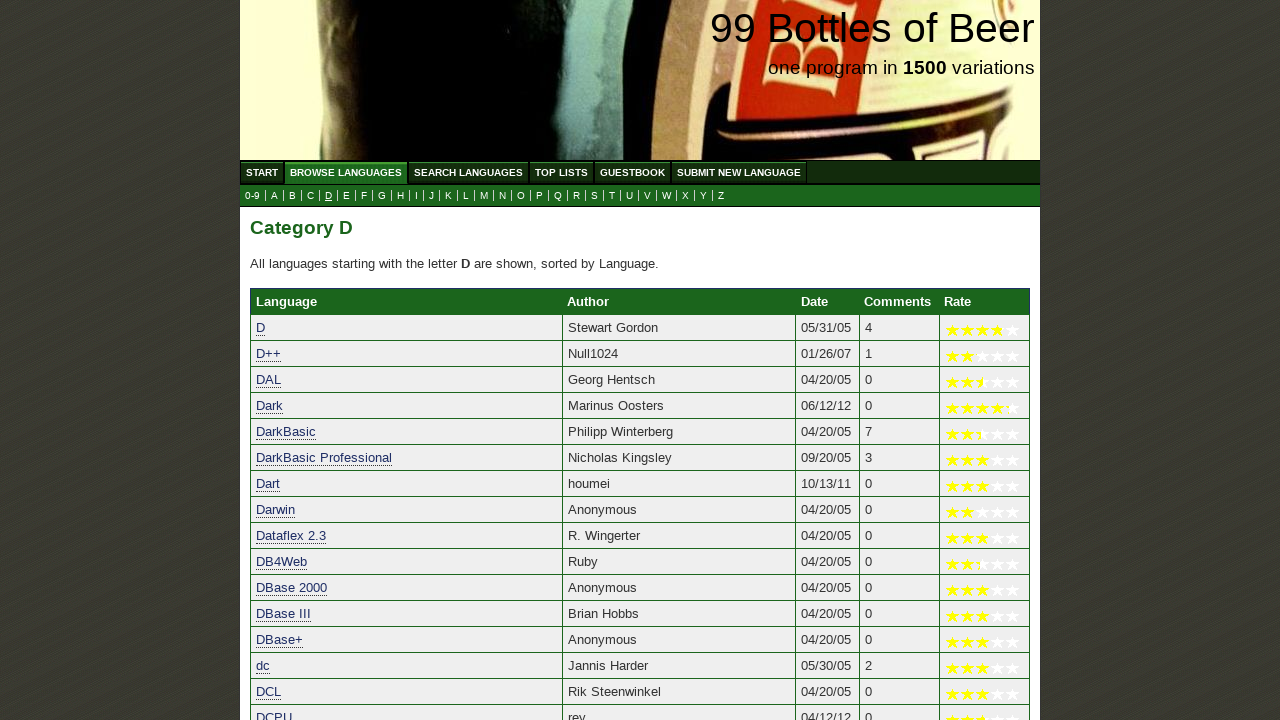

Verified language 'Doc1 PCE' starts with letter 'D'
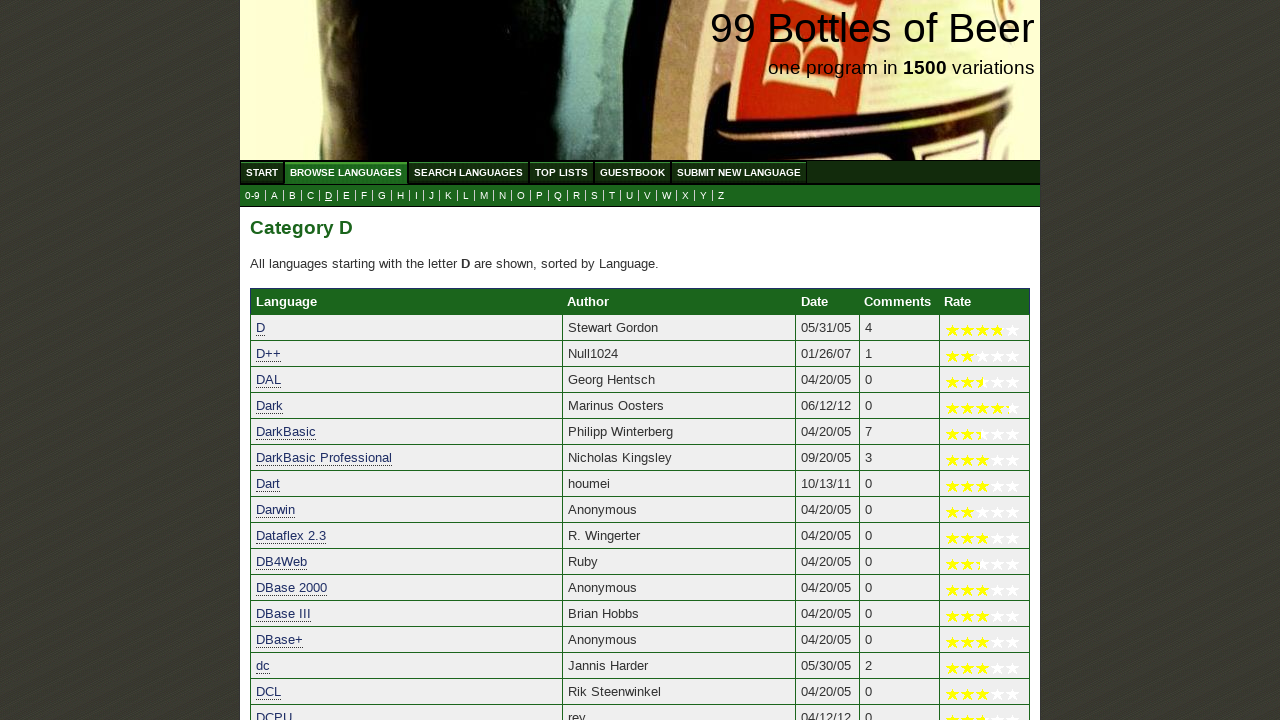

Verified language 'DOGO' starts with letter 'D'
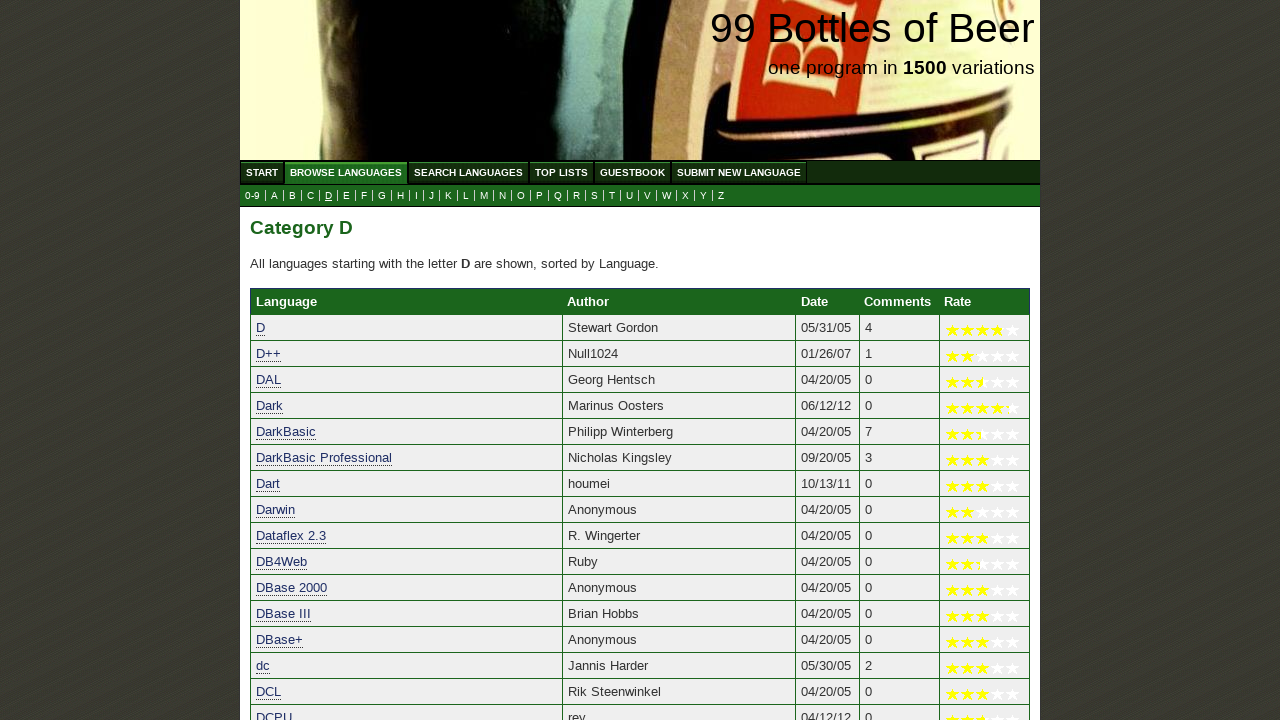

Verified language 'DOS Batch' starts with letter 'D'
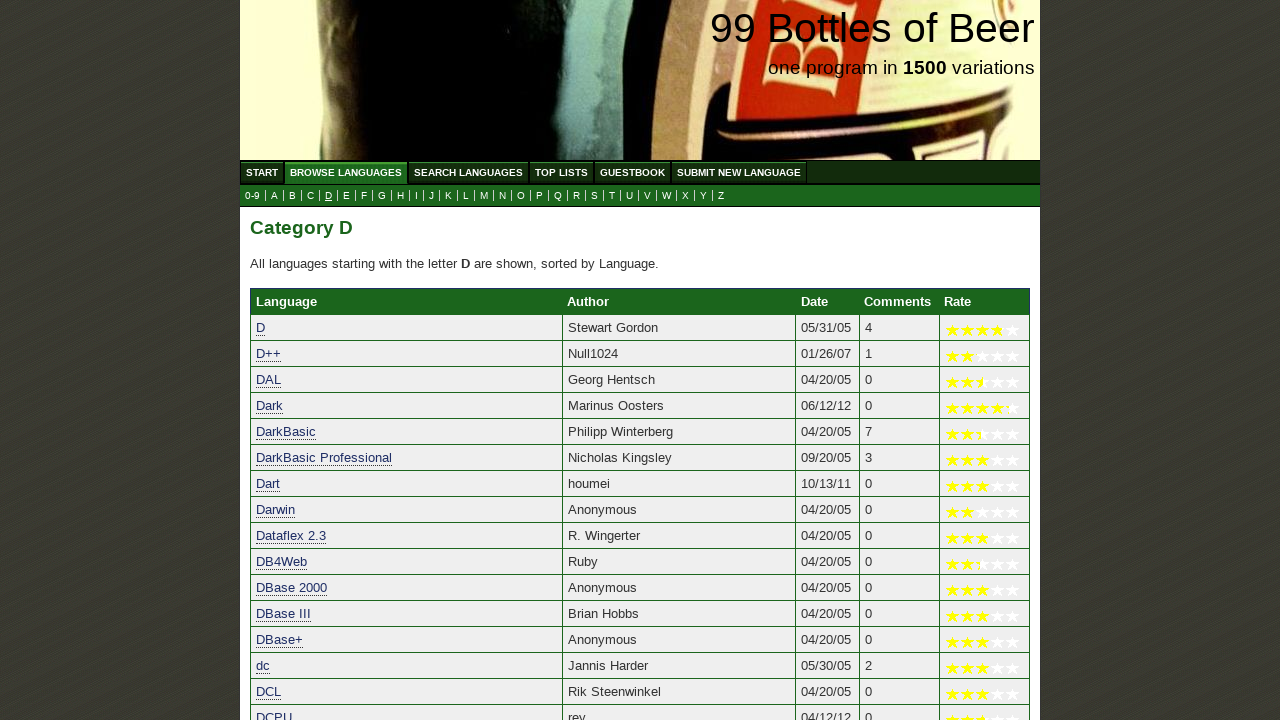

Verified language 'Dot Tool' starts with letter 'D'
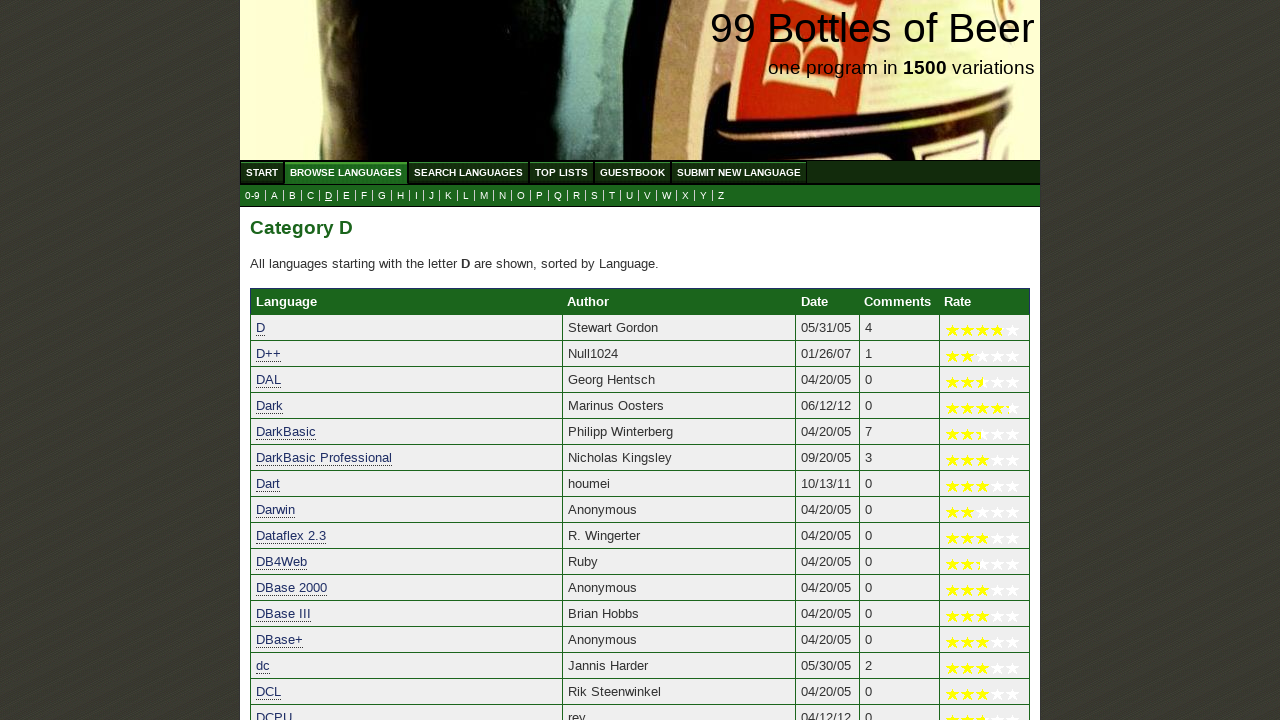

Verified language 'DotLisp' starts with letter 'D'
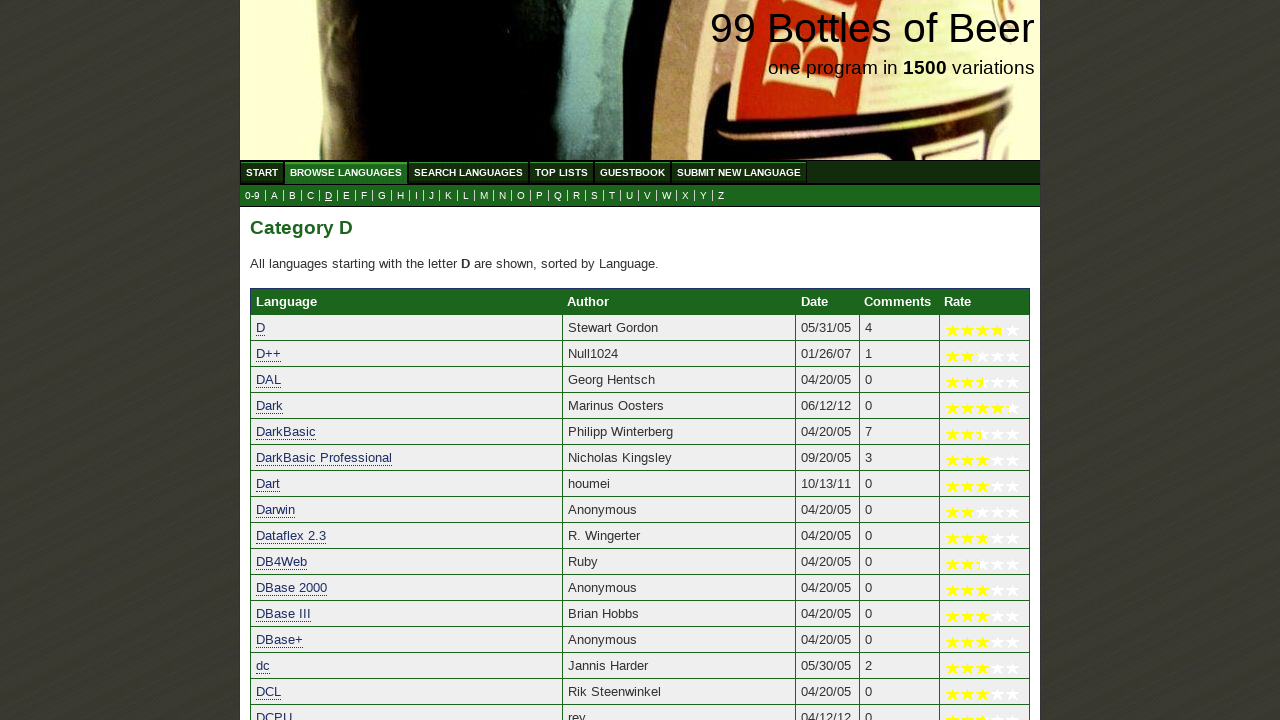

Verified language 'DPas' starts with letter 'D'
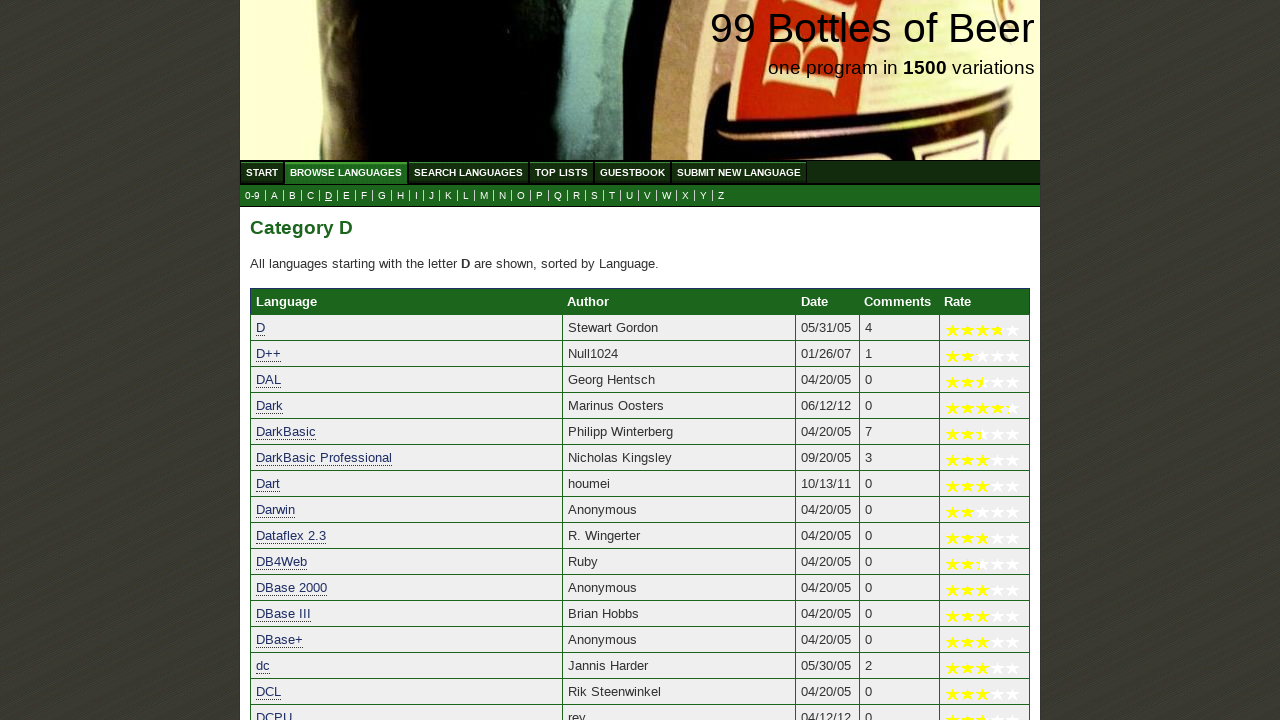

Verified language 'Draco' starts with letter 'D'
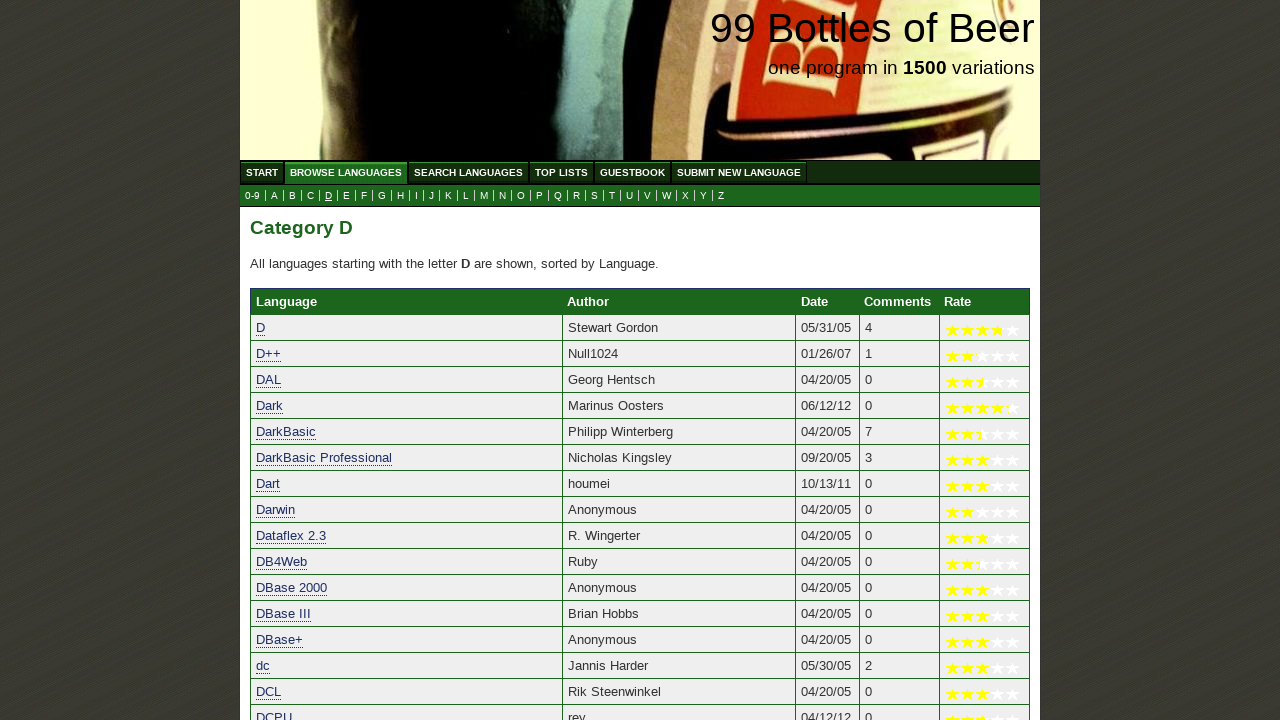

Verified language 'Draft Code Generator' starts with letter 'D'
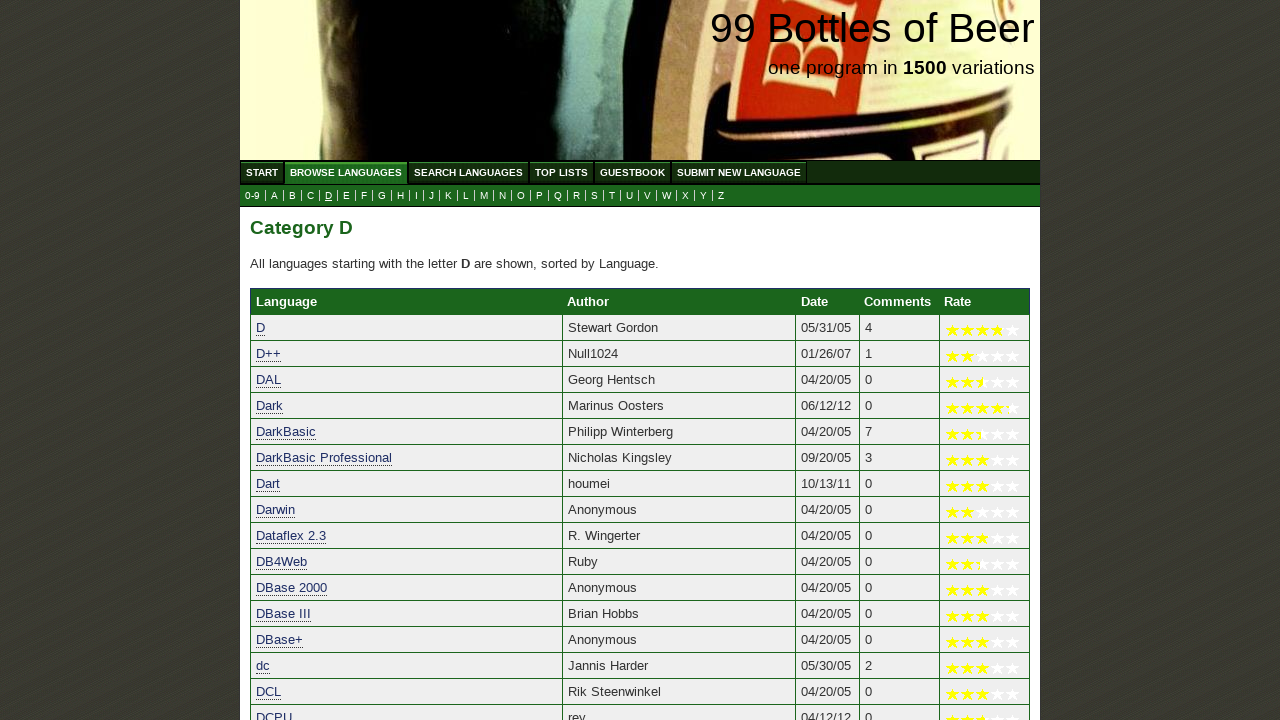

Verified language 'DragonSpeak' starts with letter 'D'
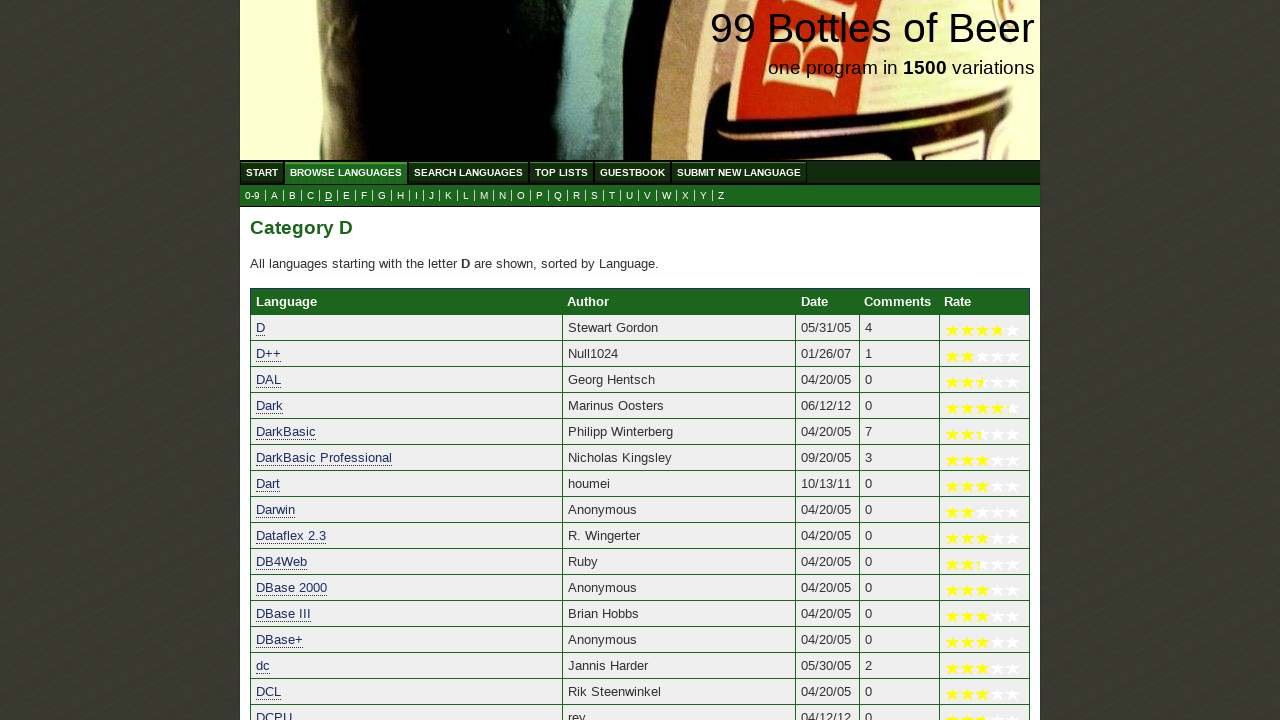

Verified language 'DROD Scripting' starts with letter 'D'
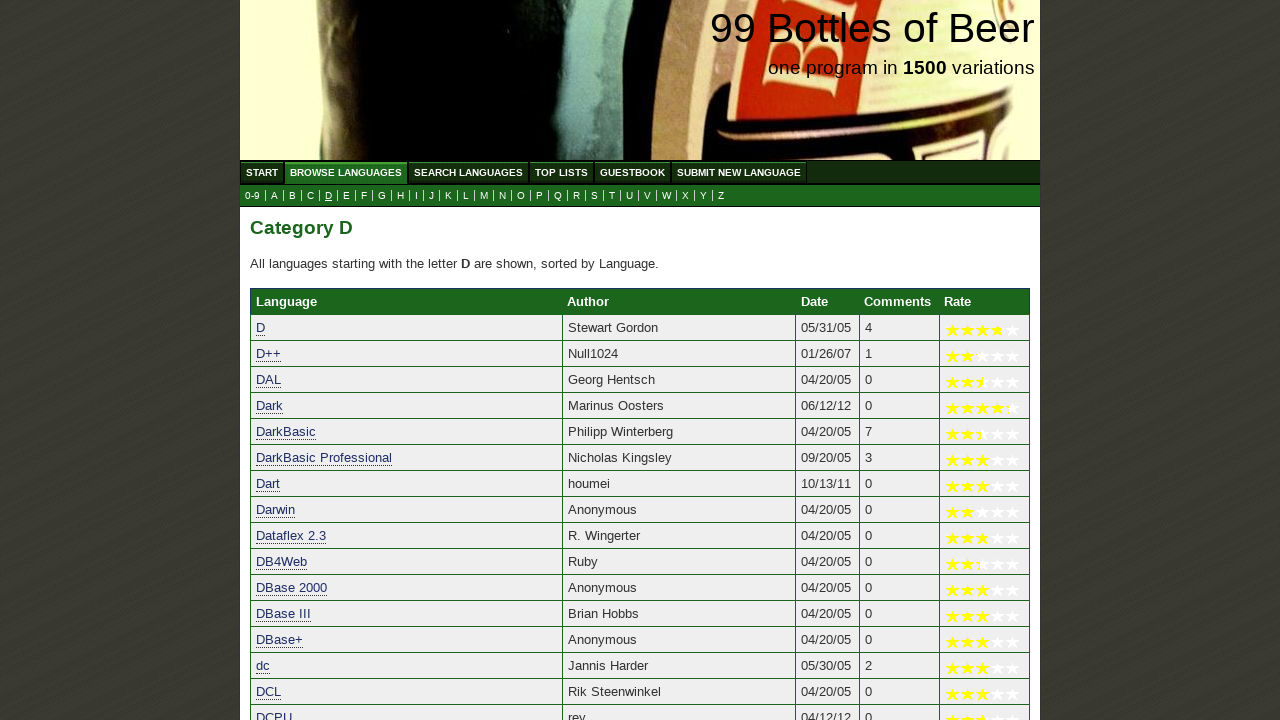

Verified language 'Drools' starts with letter 'D'
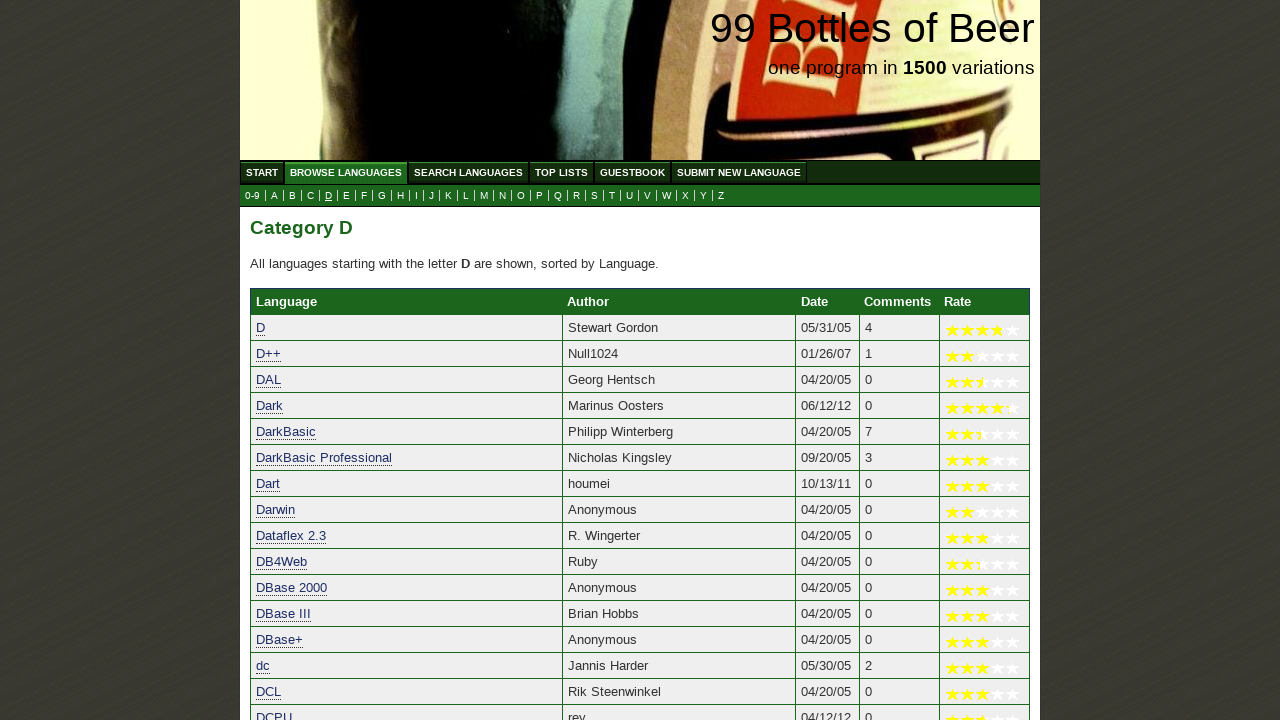

Verified language 'DSSP' starts with letter 'D'
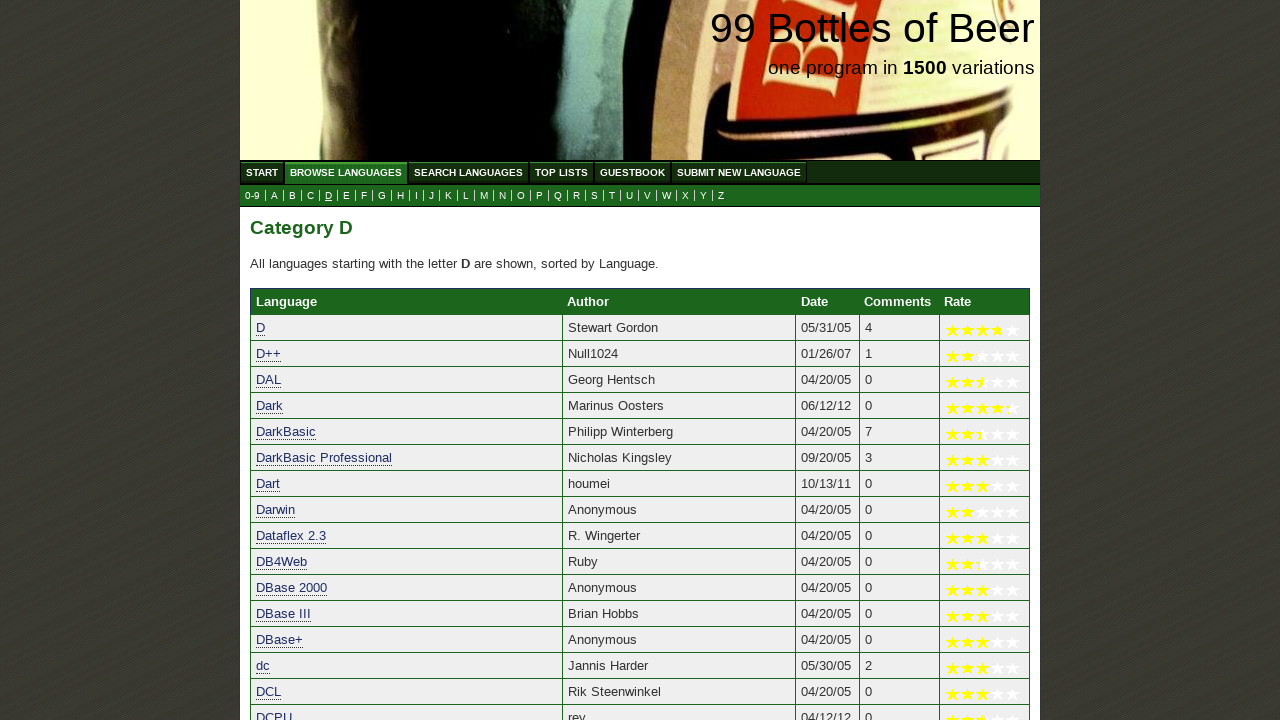

Verified language 'dtrace' starts with letter 'D'
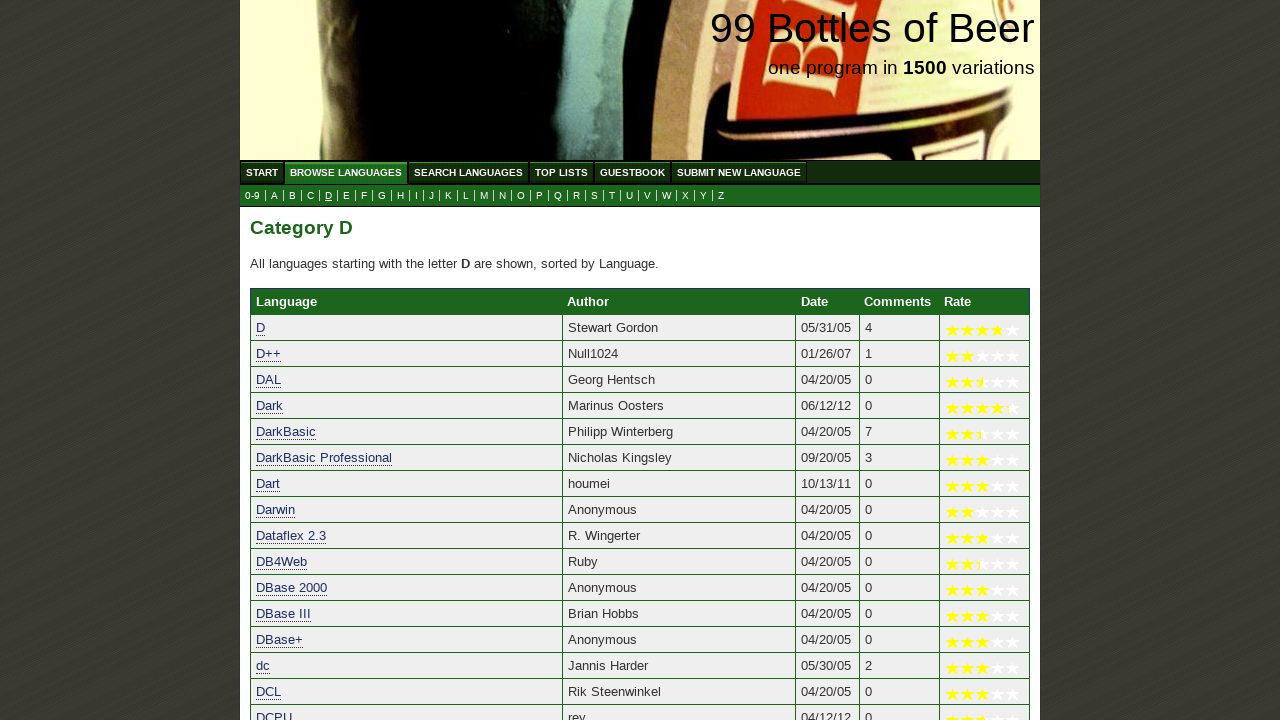

Verified language 'DUP' starts with letter 'D'
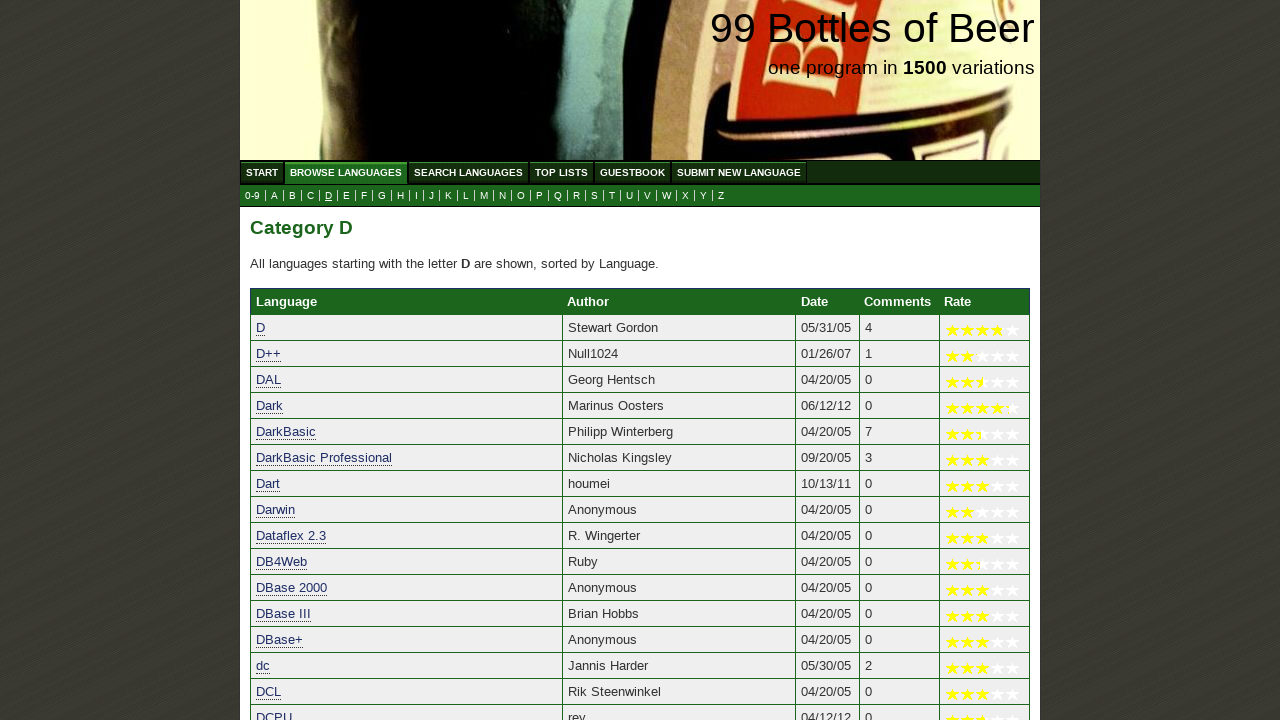

Verified language 'DXL (DOORS Extension Language)' starts with letter 'D'
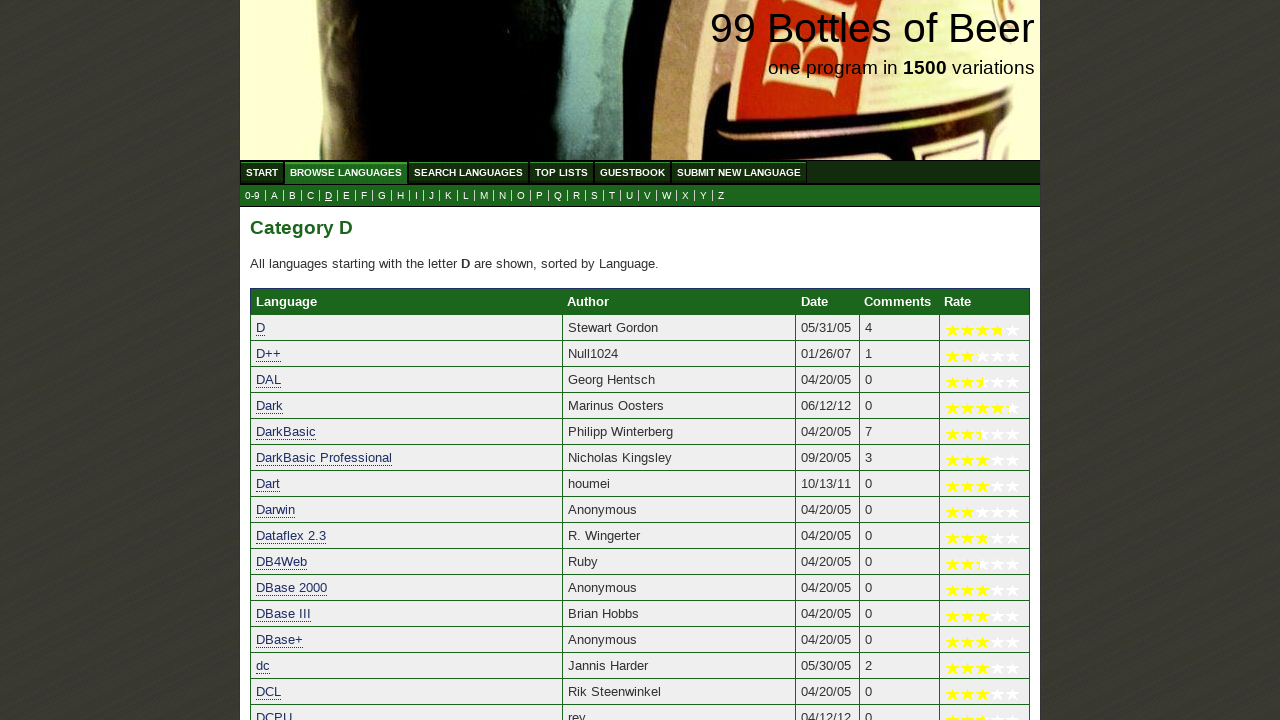

Verified language 'DYL-280' starts with letter 'D'
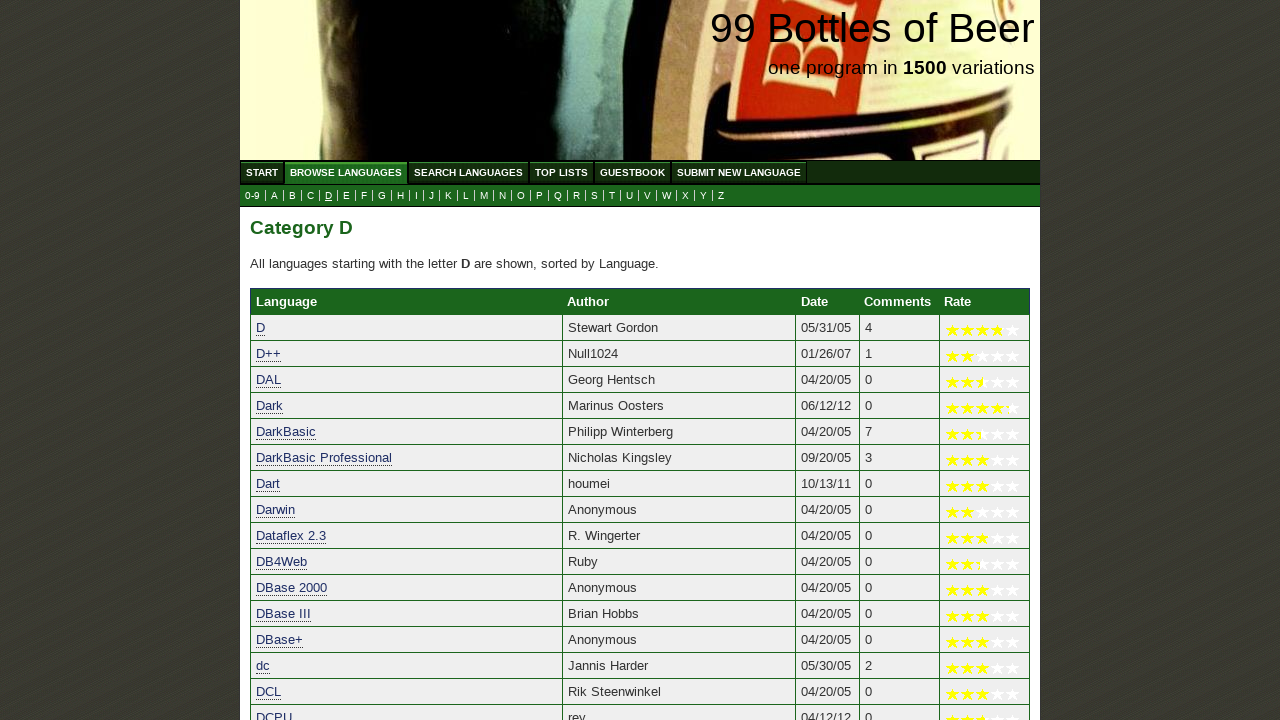

Verified language 'Dylan' starts with letter 'D'
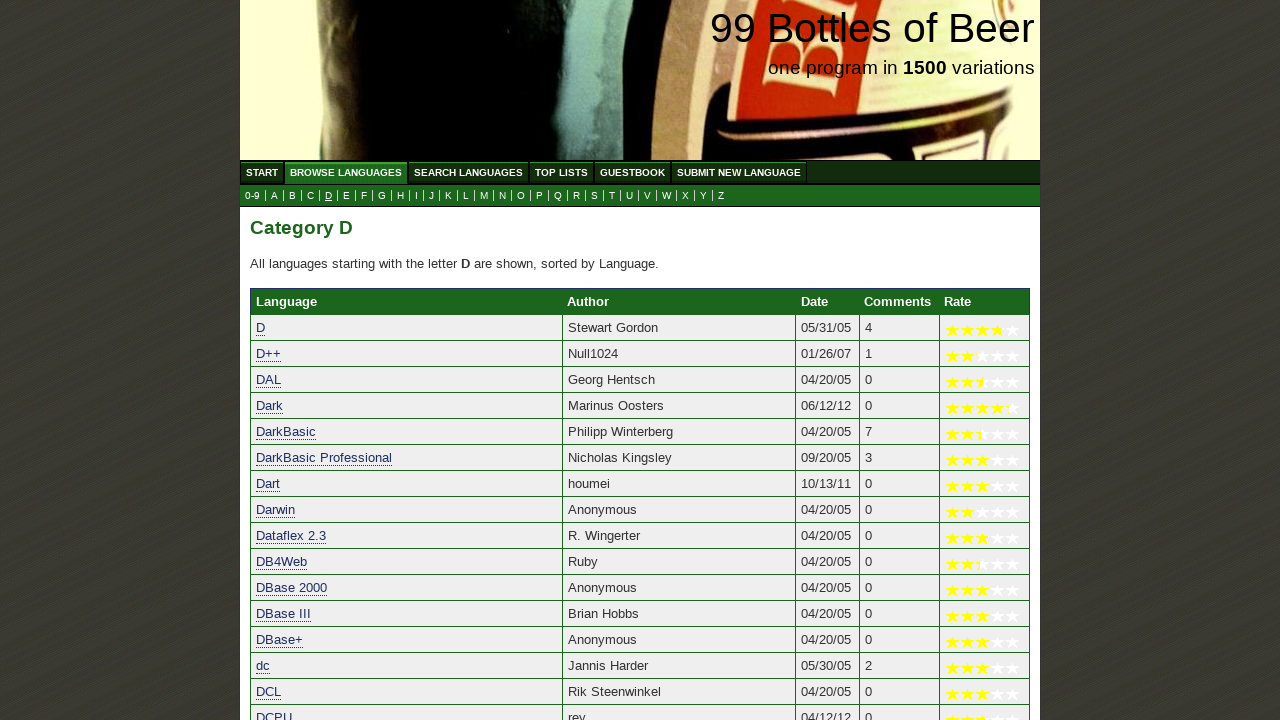

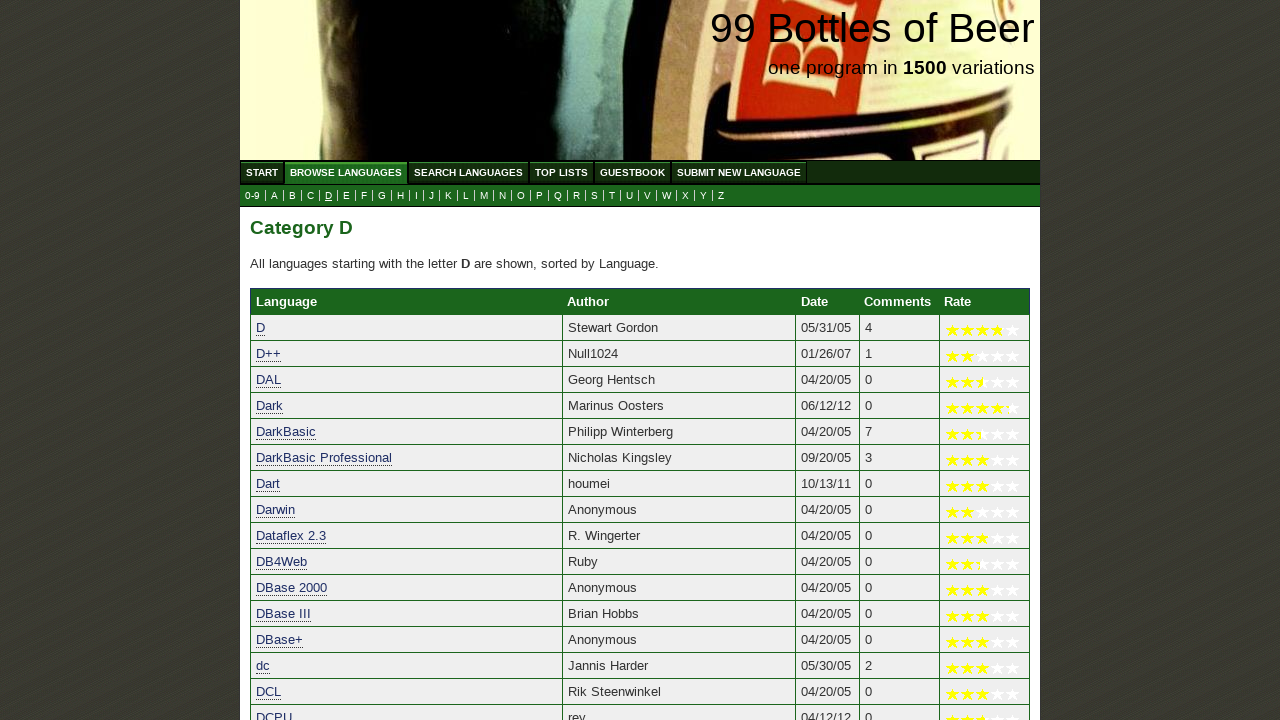